Navigates to an automation practice page and interacts with footer links to verify they are clickable and present

Starting URL: https://rahulshettyacademy.com/AutomationPractice/

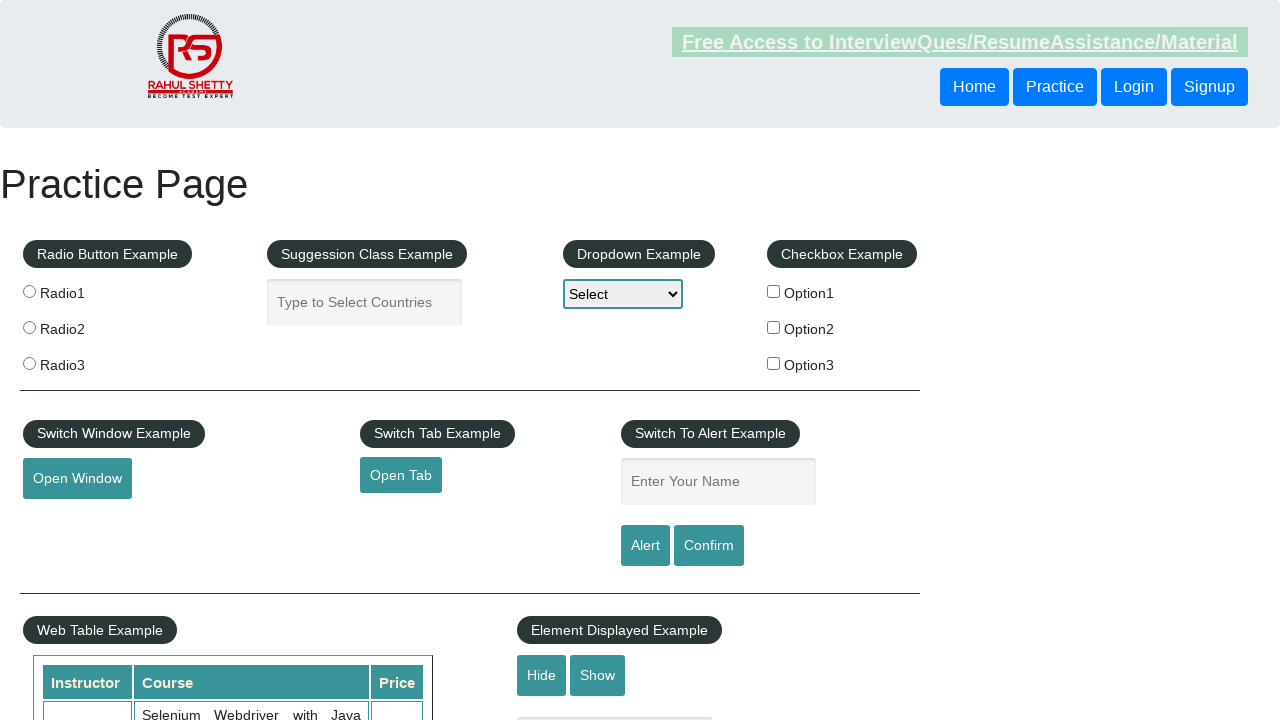

Waited for footer links to be present
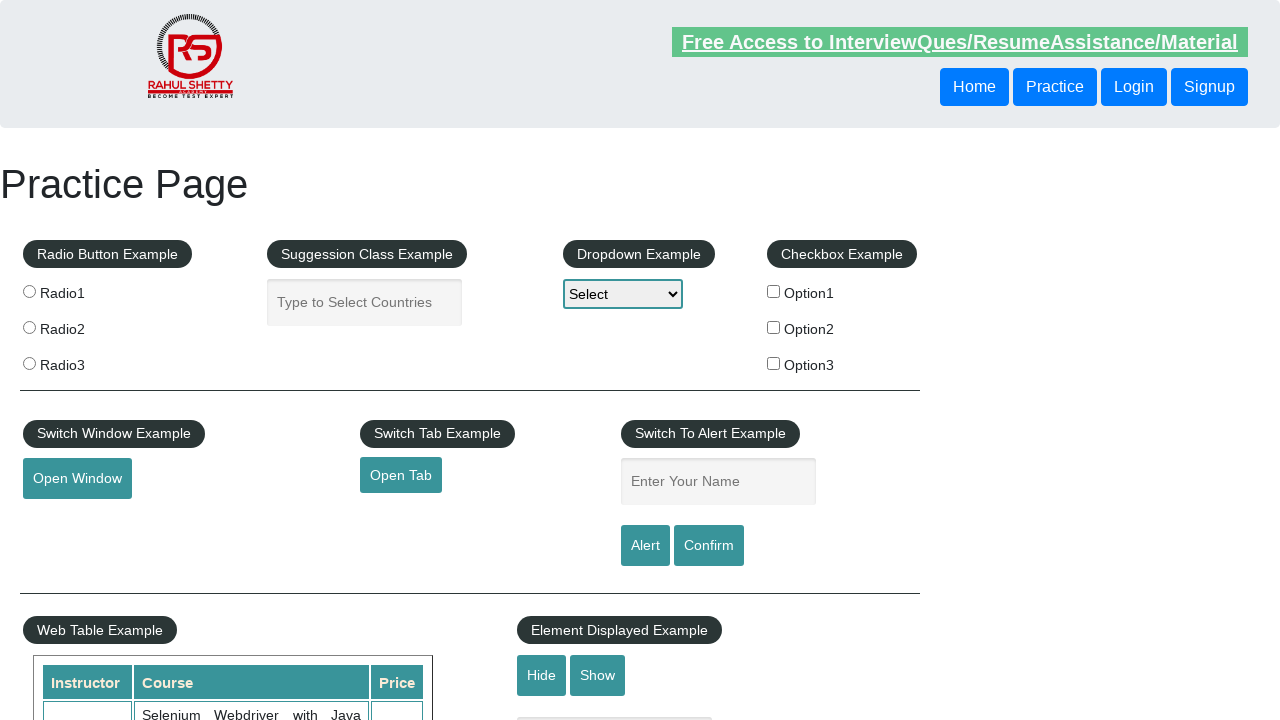

Retrieved all footer links from the page
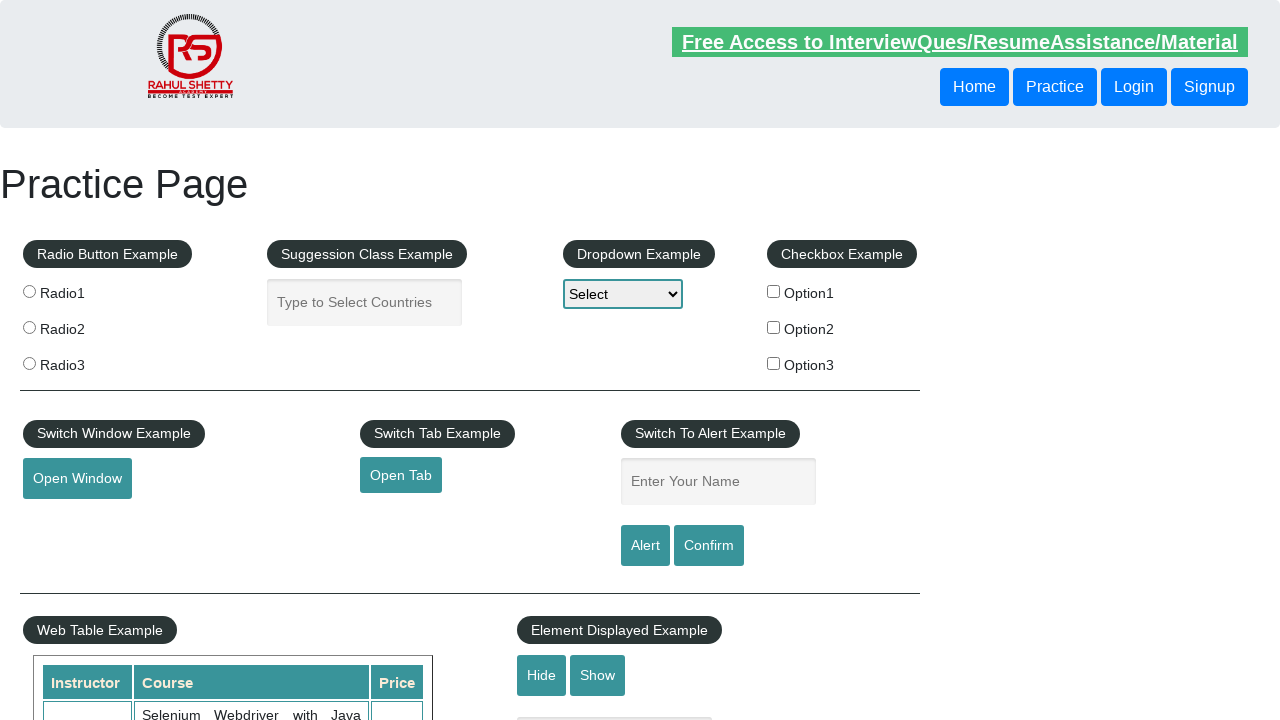

Retrieved href attribute from footer link 1
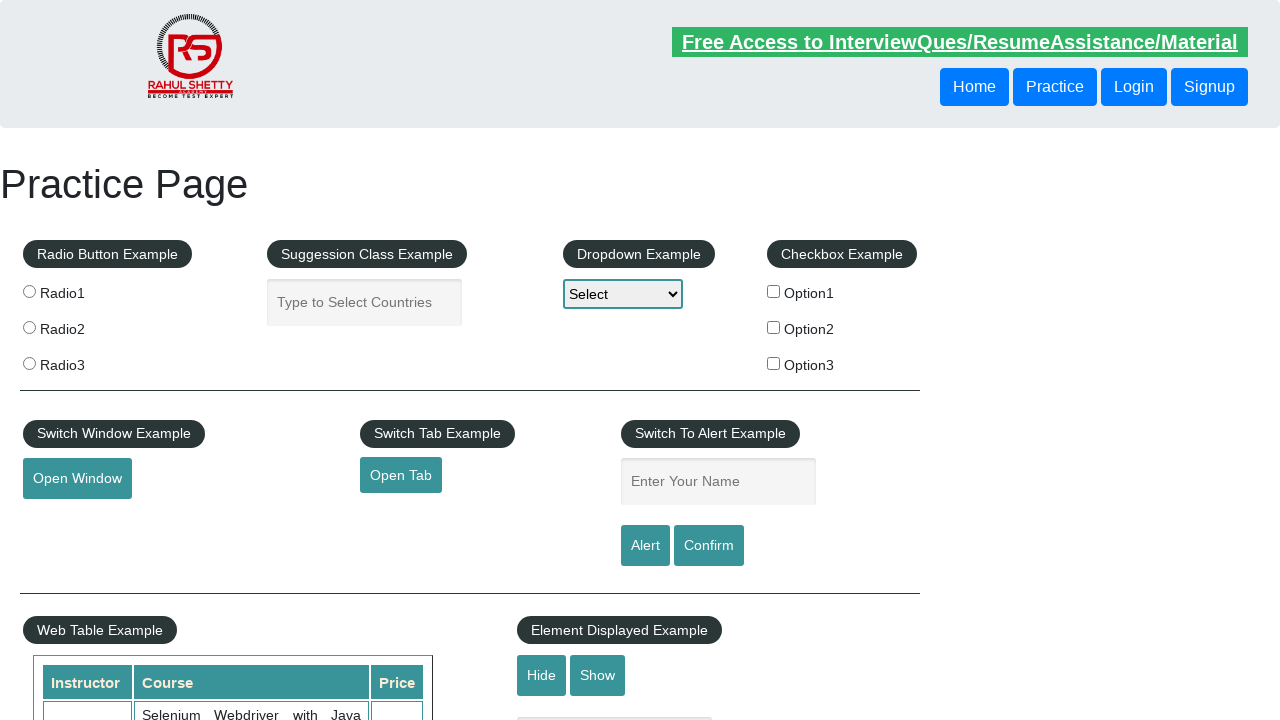

Retrieved text content from footer link: Discount Coupons
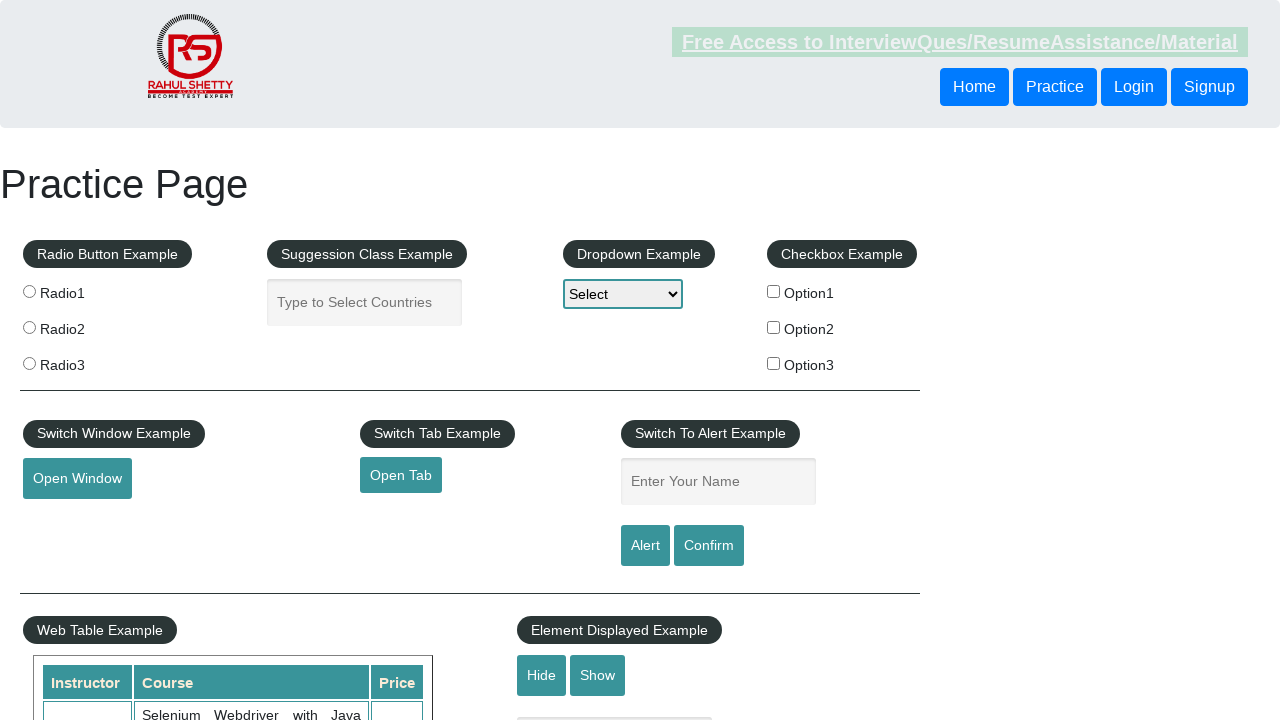

Clicked footer link 'Discount Coupons' with Control modifier to open in new tab at (157, 482) on li[class='gf-li'] a >> nth=0
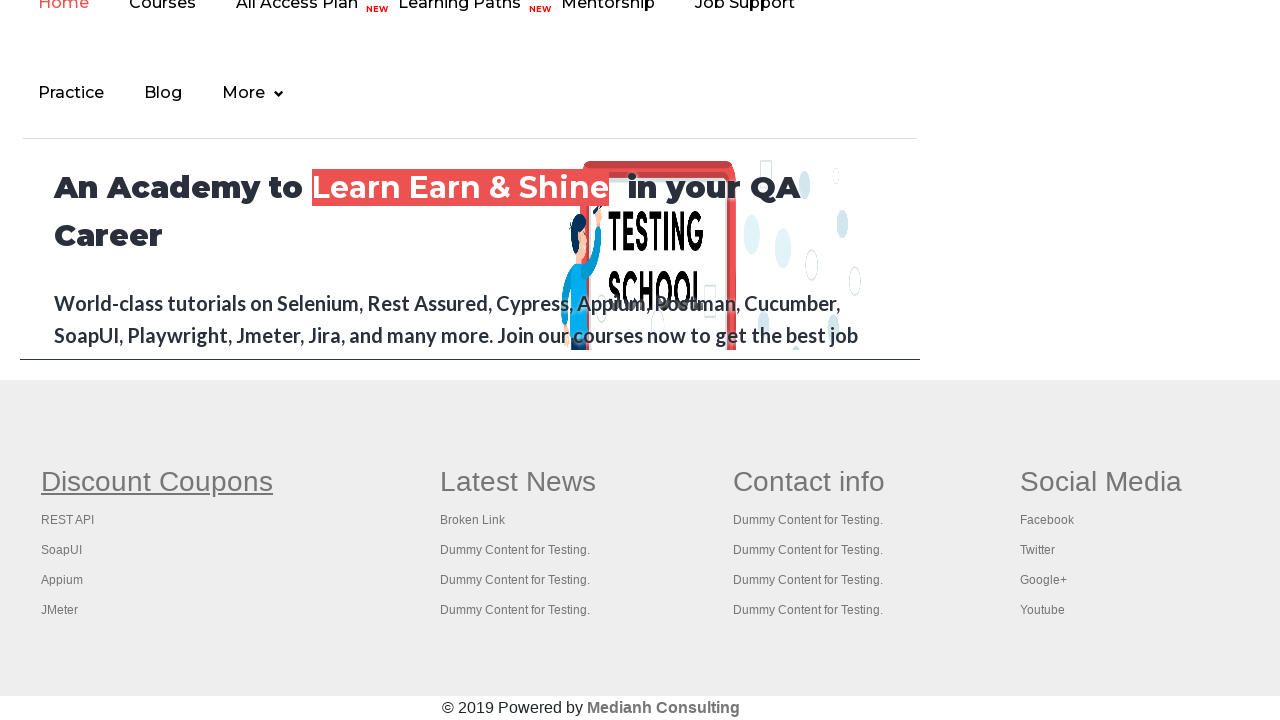

New tab opened for footer link 'Discount Coupons'
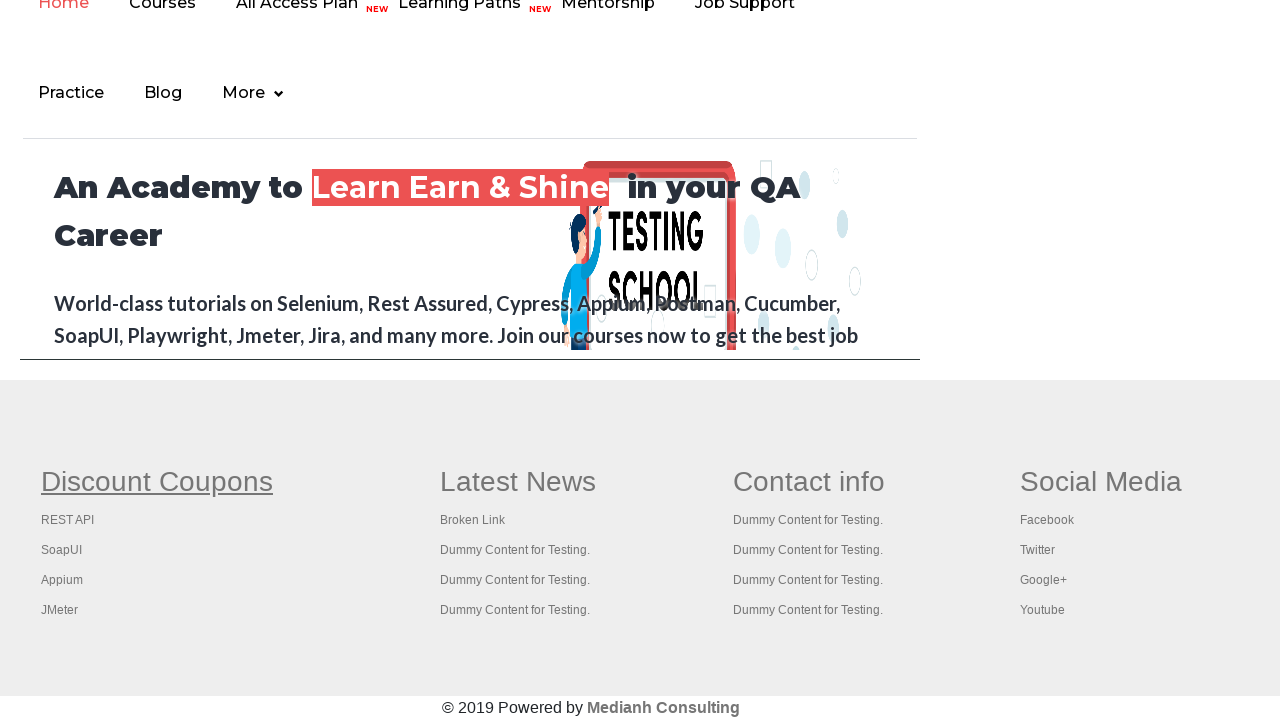

Closed new tab for footer link 'Discount Coupons'
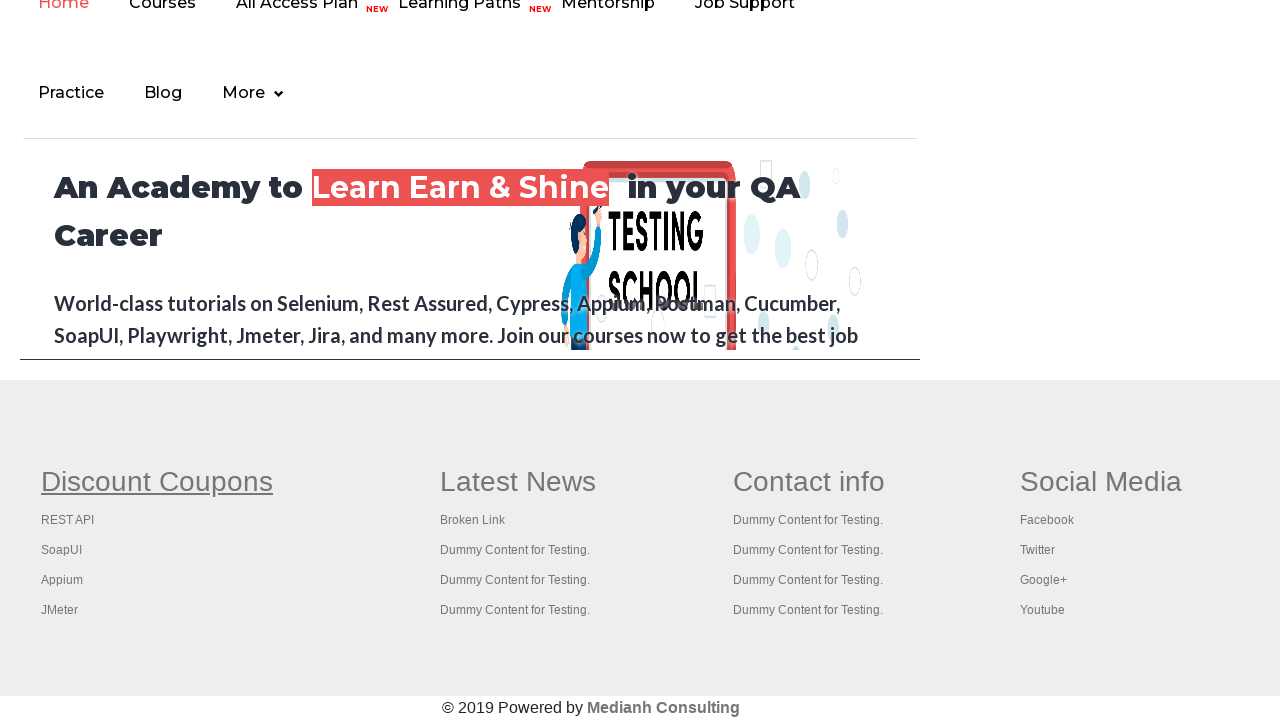

Waited 500ms before next link interaction
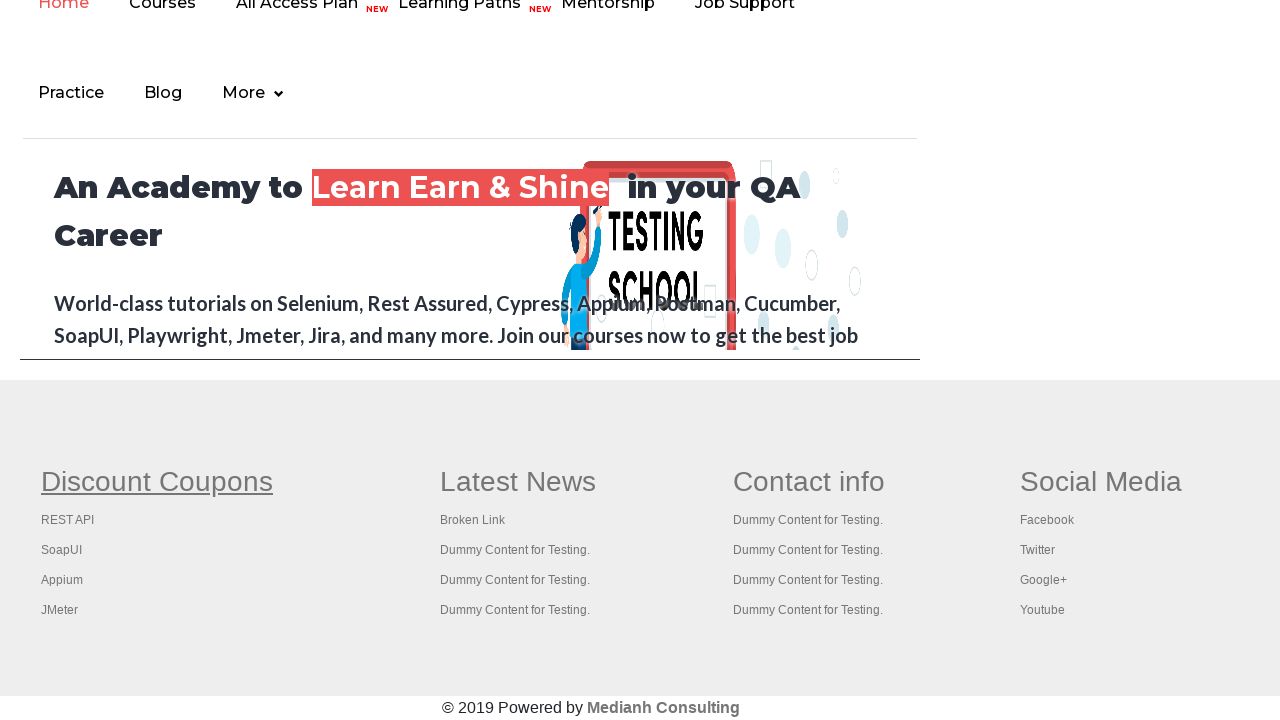

Retrieved href attribute from footer link 2
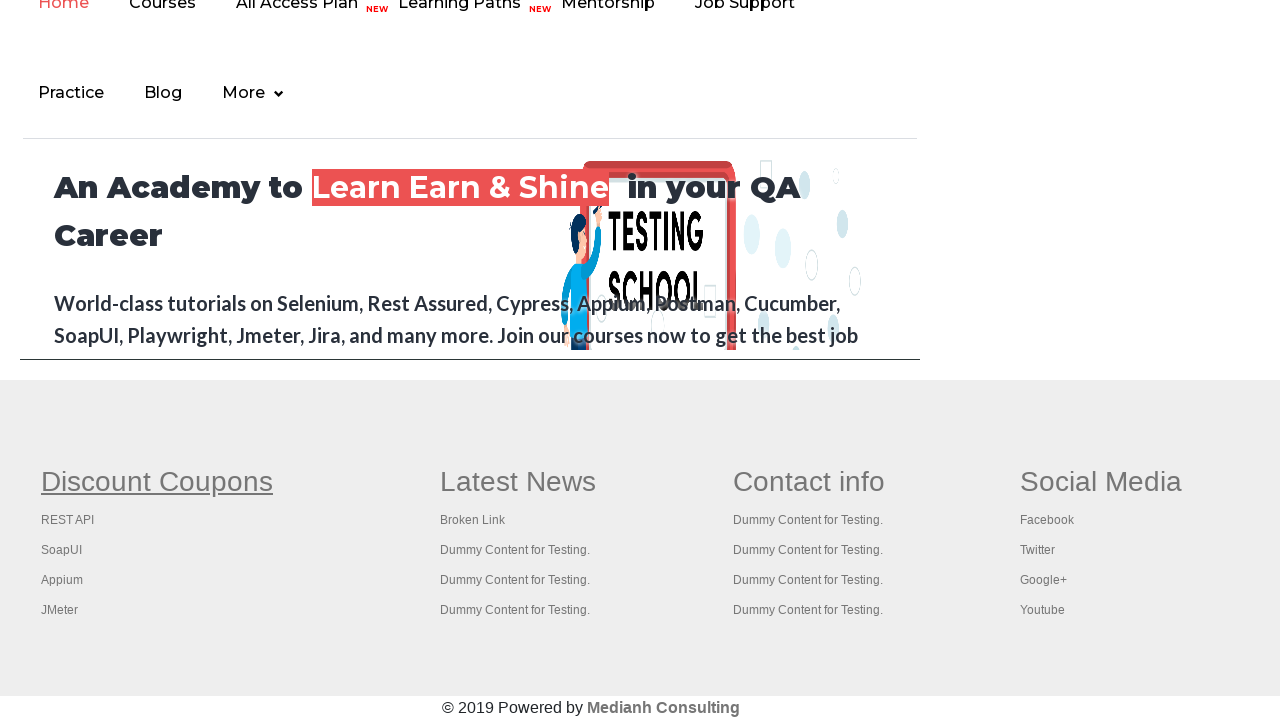

Retrieved text content from footer link: REST API
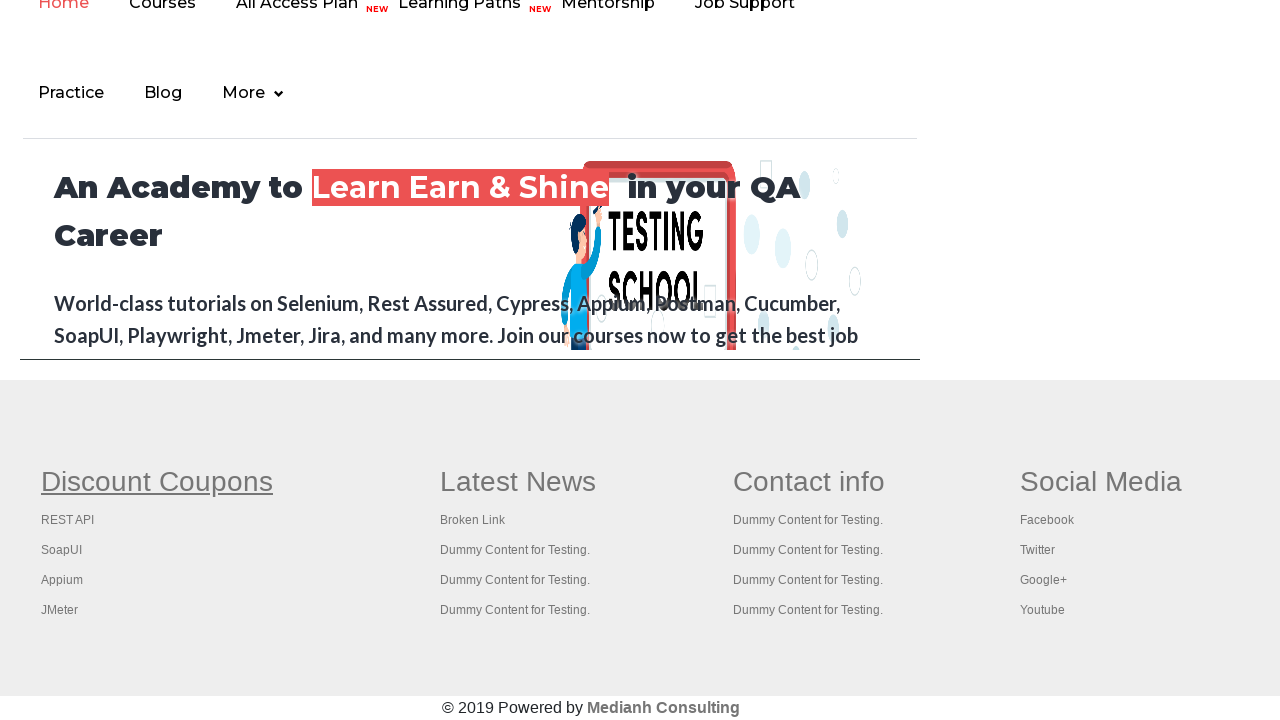

Clicked footer link 'REST API' with Control modifier to open in new tab at (68, 520) on li[class='gf-li'] a >> nth=1
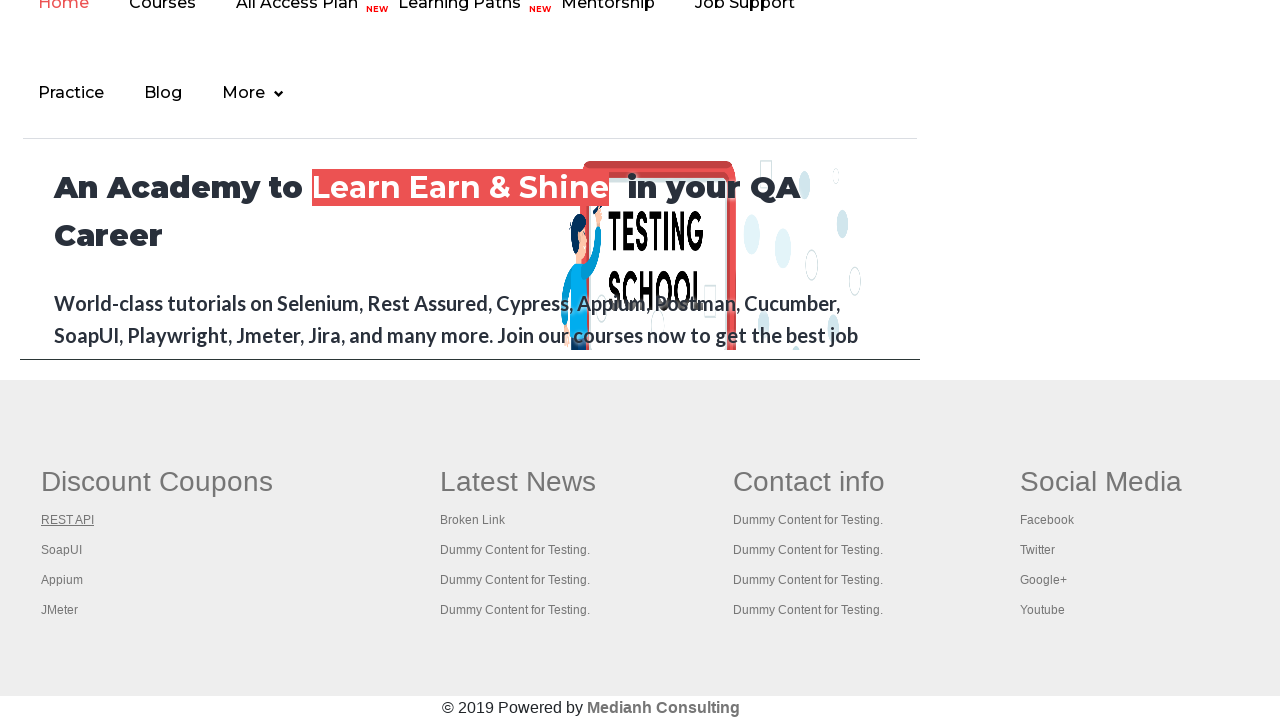

New tab opened for footer link 'REST API'
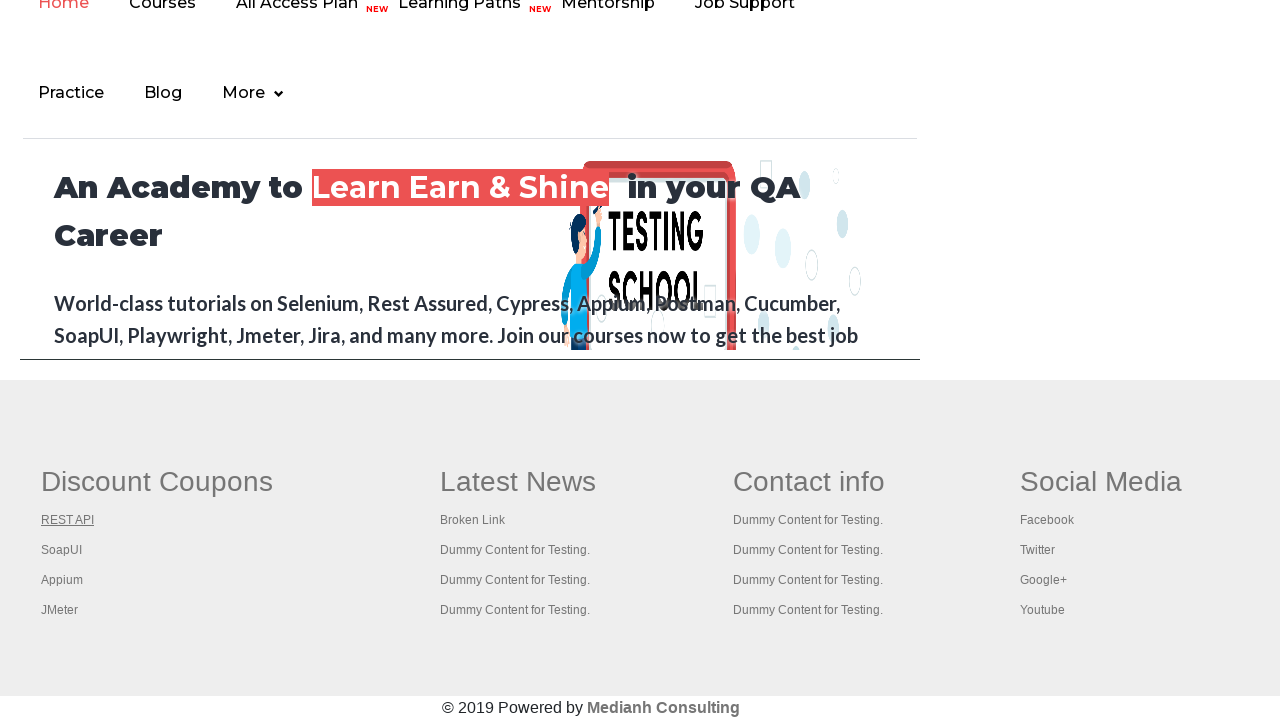

Closed new tab for footer link 'REST API'
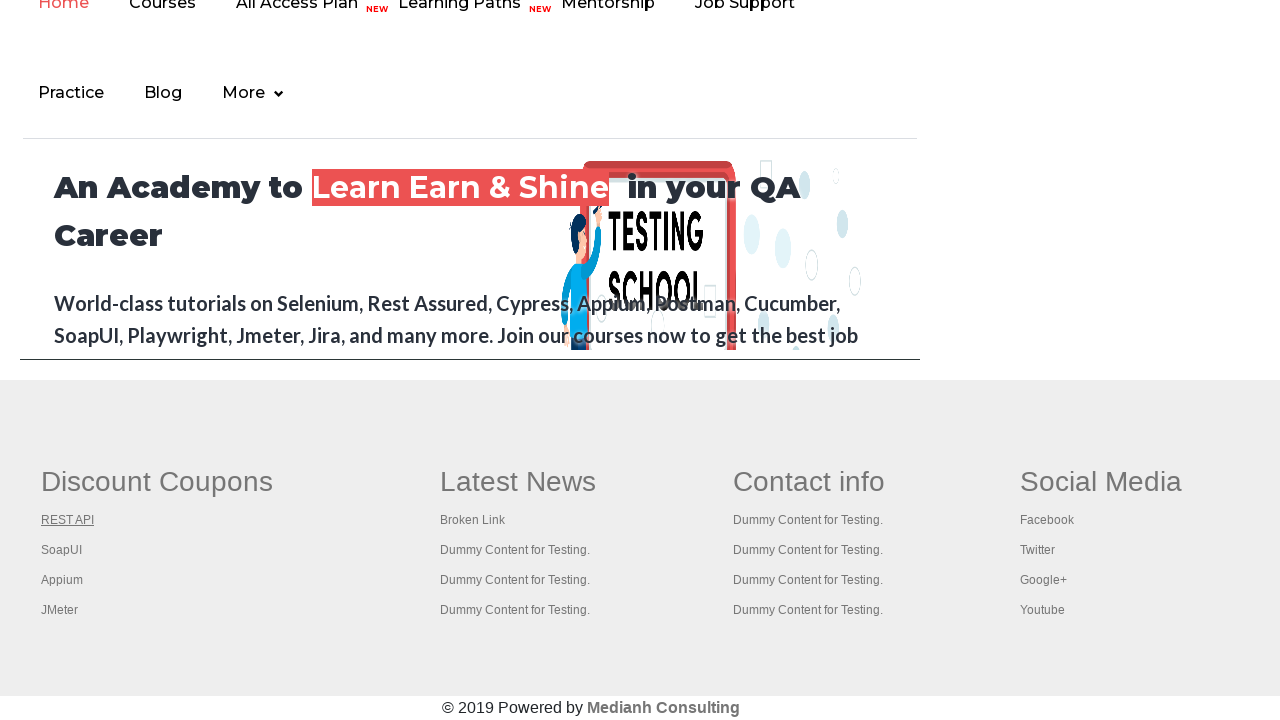

Waited 500ms before next link interaction
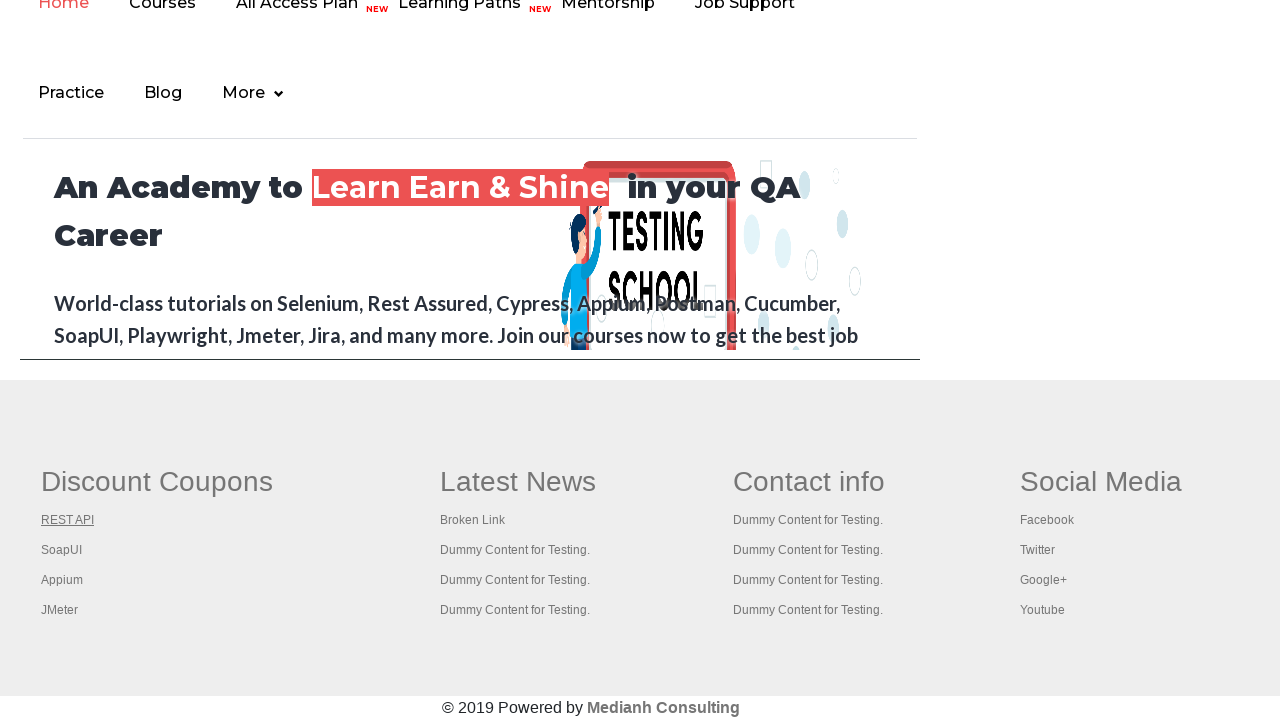

Retrieved href attribute from footer link 3
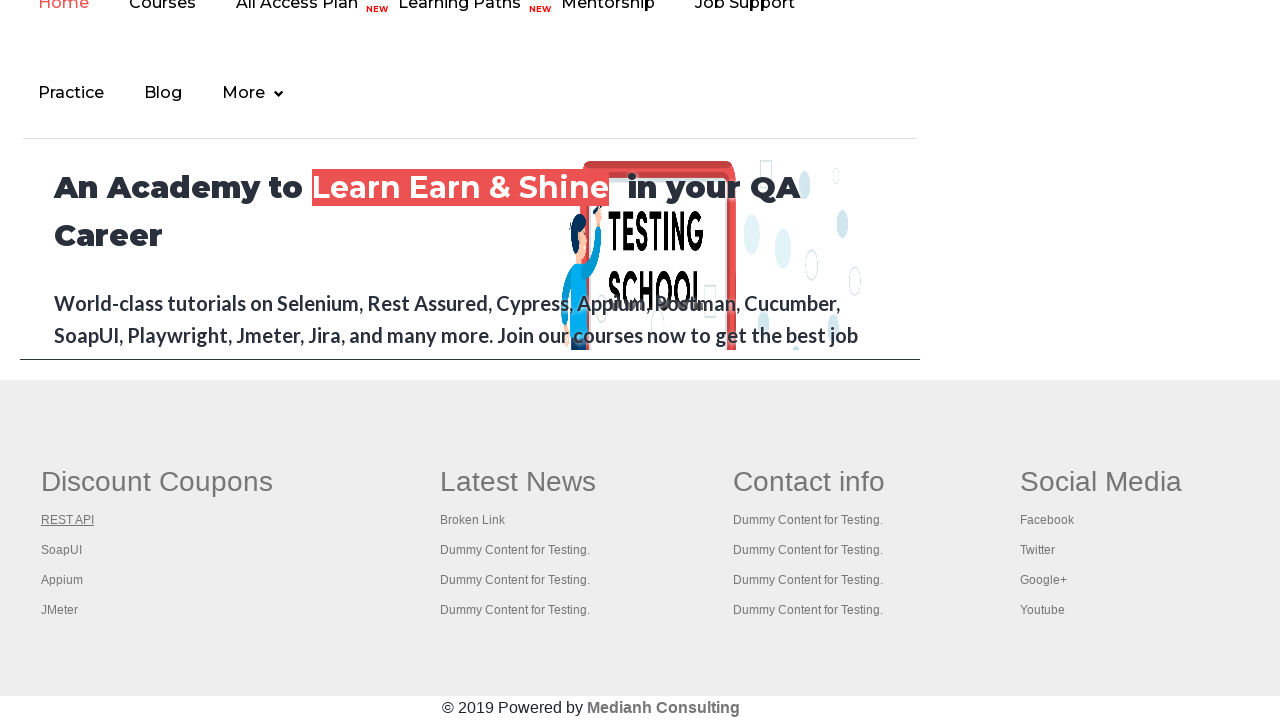

Retrieved text content from footer link: SoapUI
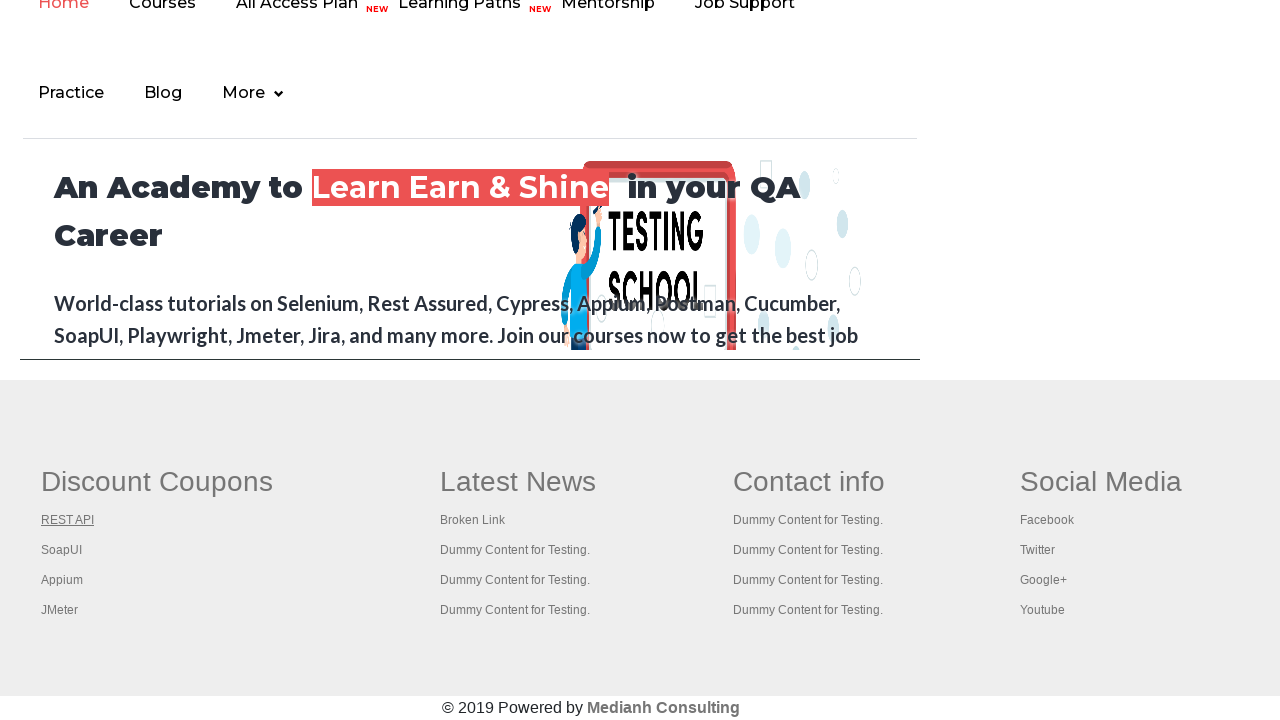

Clicked footer link 'SoapUI' with Control modifier to open in new tab at (62, 550) on li[class='gf-li'] a >> nth=2
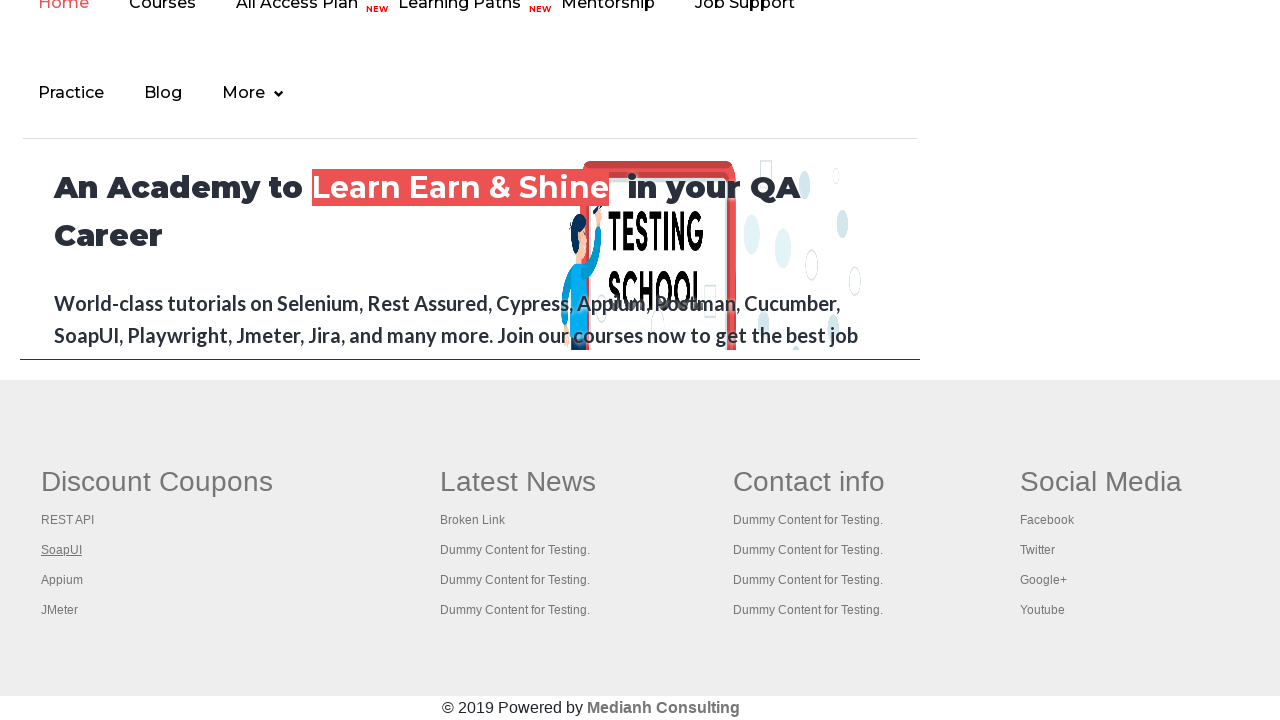

New tab opened for footer link 'SoapUI'
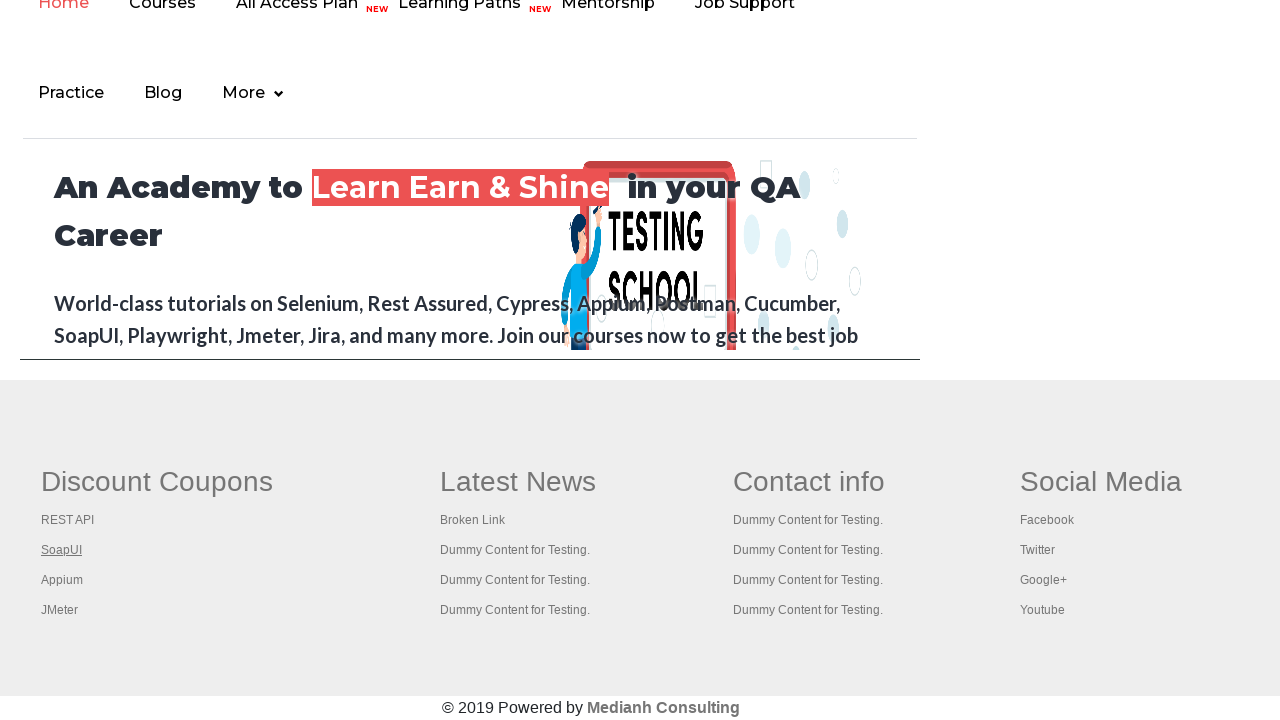

Closed new tab for footer link 'SoapUI'
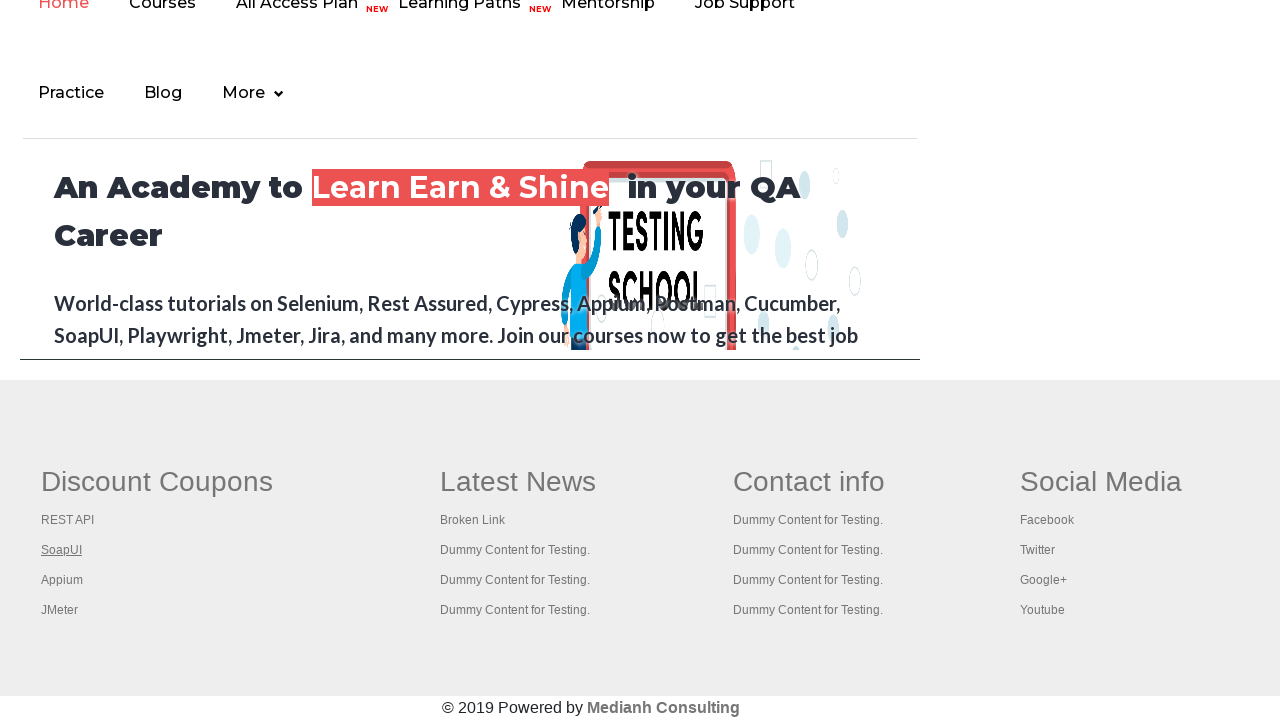

Waited 500ms before next link interaction
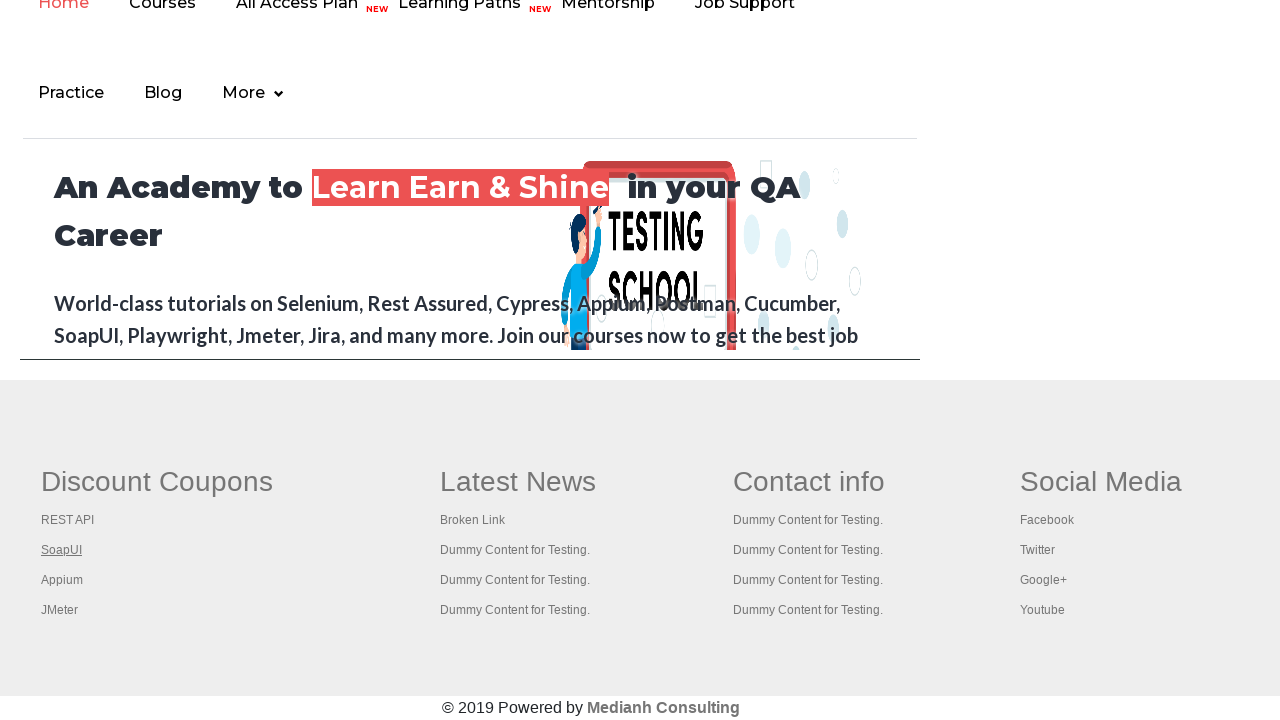

Retrieved href attribute from footer link 4
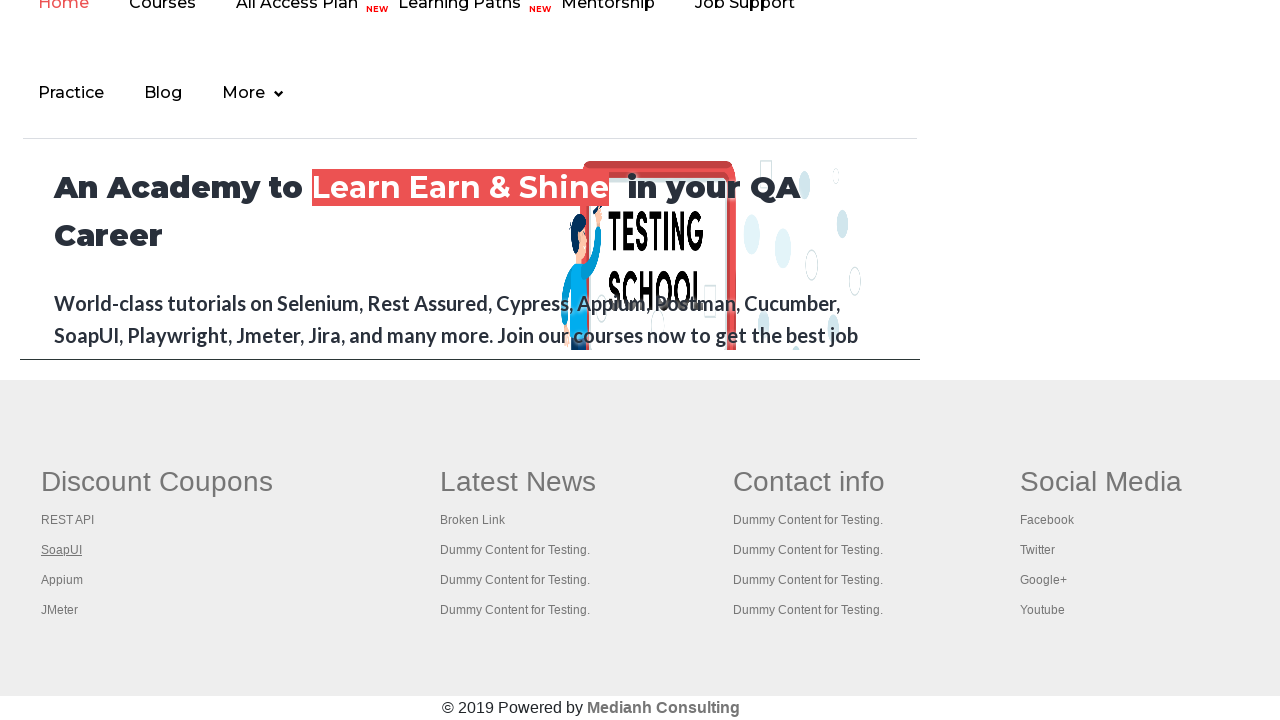

Retrieved text content from footer link: Appium
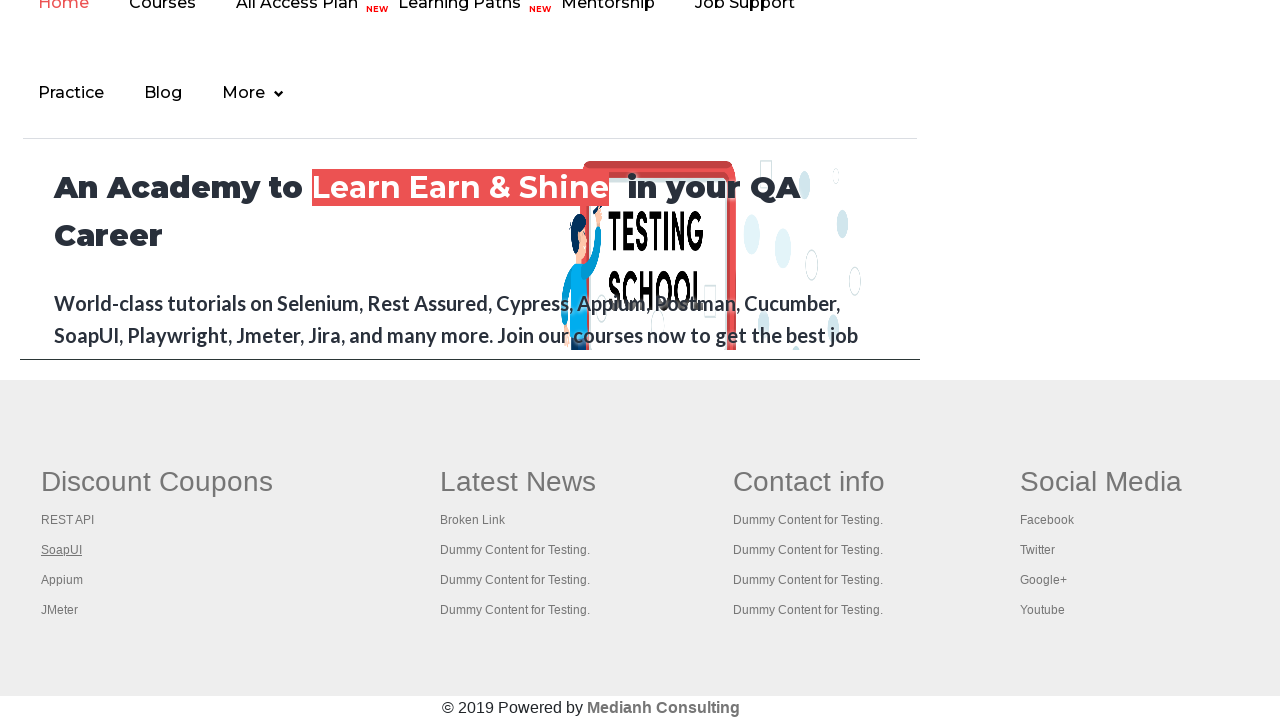

Clicked footer link 'Appium' with Control modifier to open in new tab at (62, 580) on li[class='gf-li'] a >> nth=3
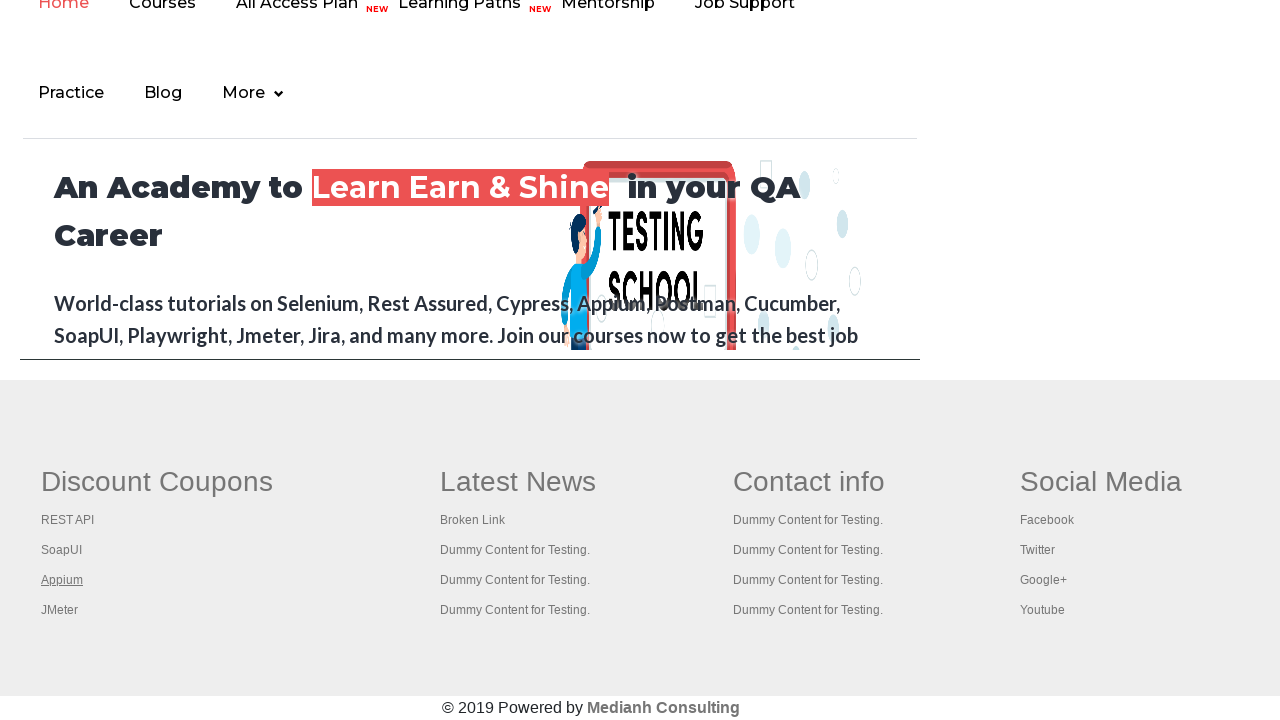

New tab opened for footer link 'Appium'
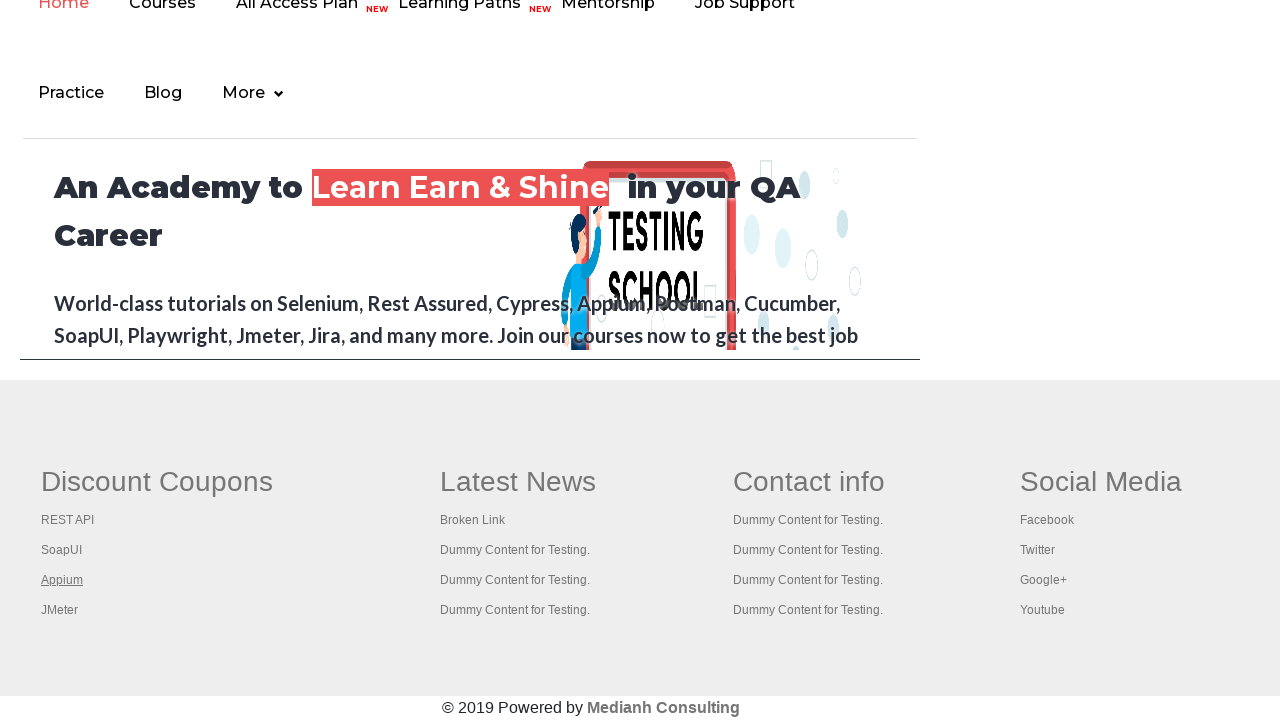

Closed new tab for footer link 'Appium'
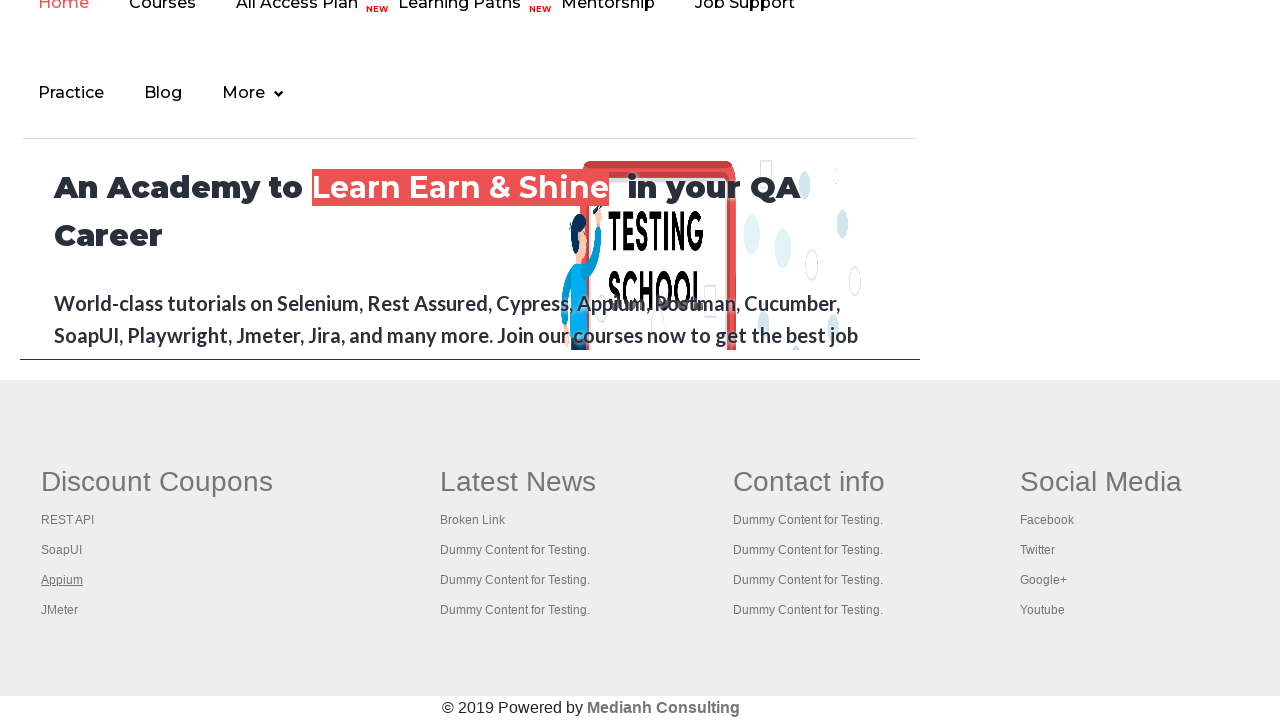

Waited 500ms before next link interaction
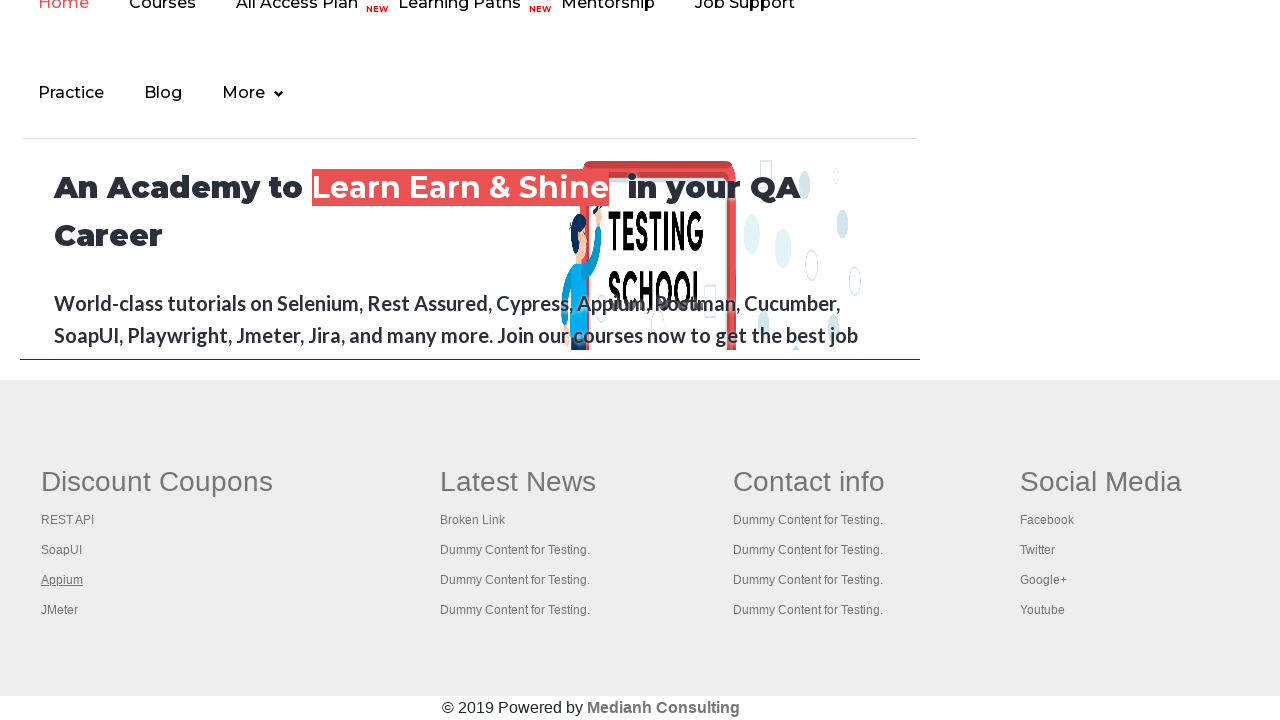

Retrieved href attribute from footer link 5
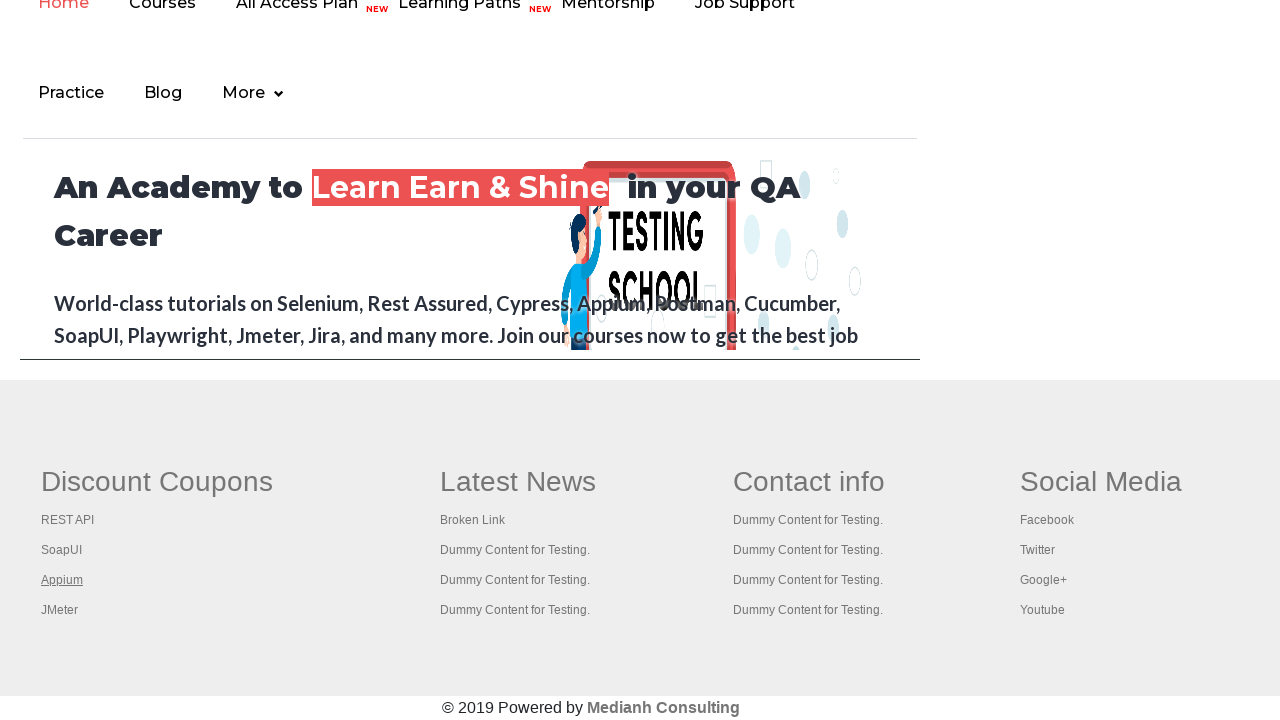

Retrieved text content from footer link: JMeter
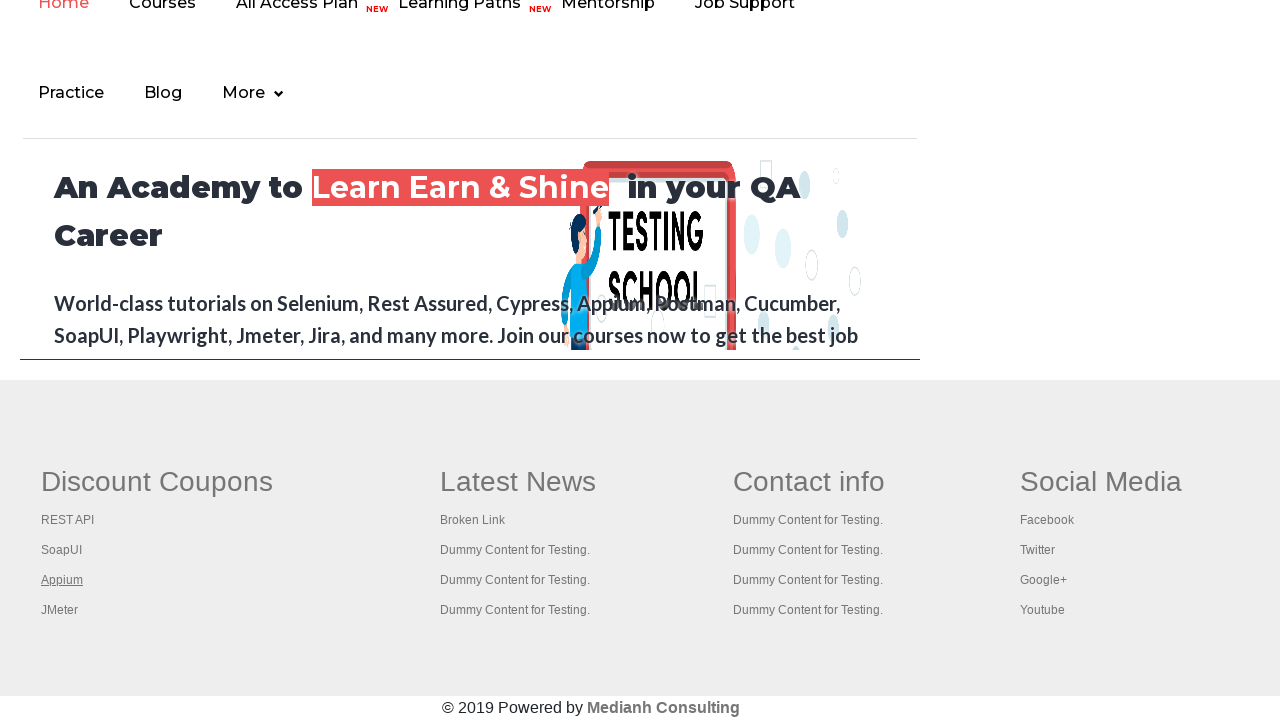

Clicked footer link 'JMeter' with Control modifier to open in new tab at (60, 610) on li[class='gf-li'] a >> nth=4
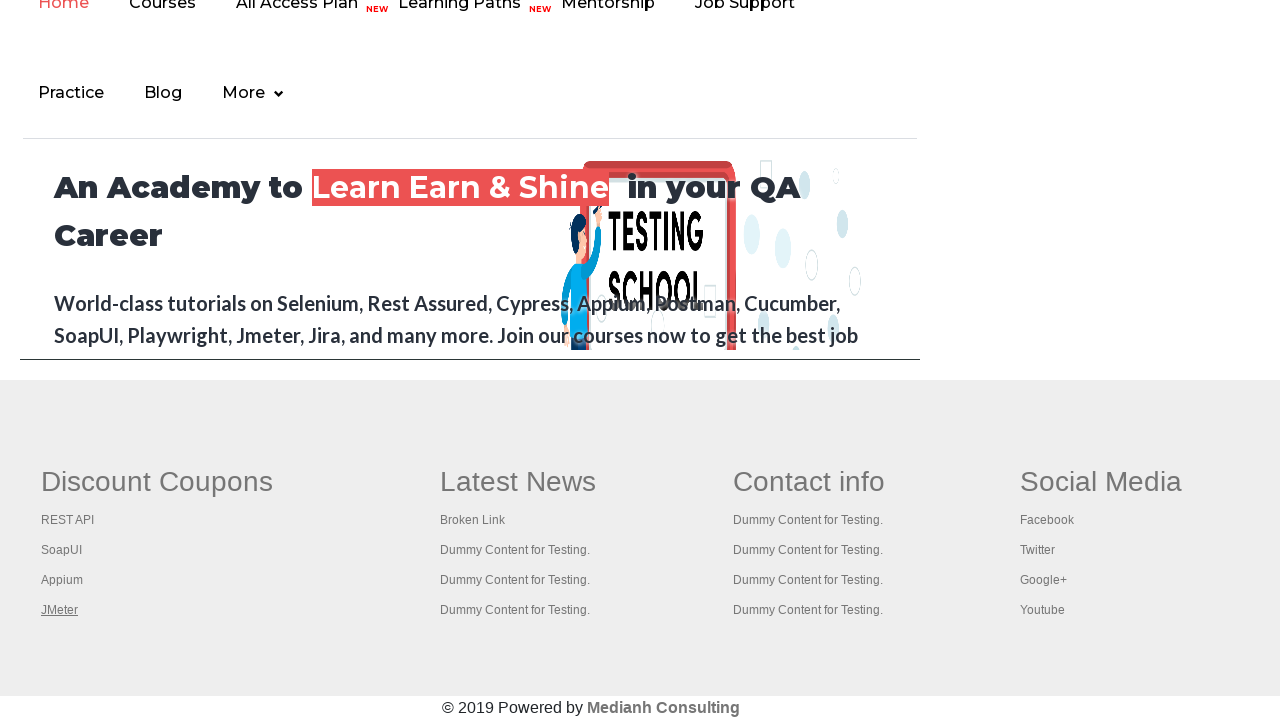

New tab opened for footer link 'JMeter'
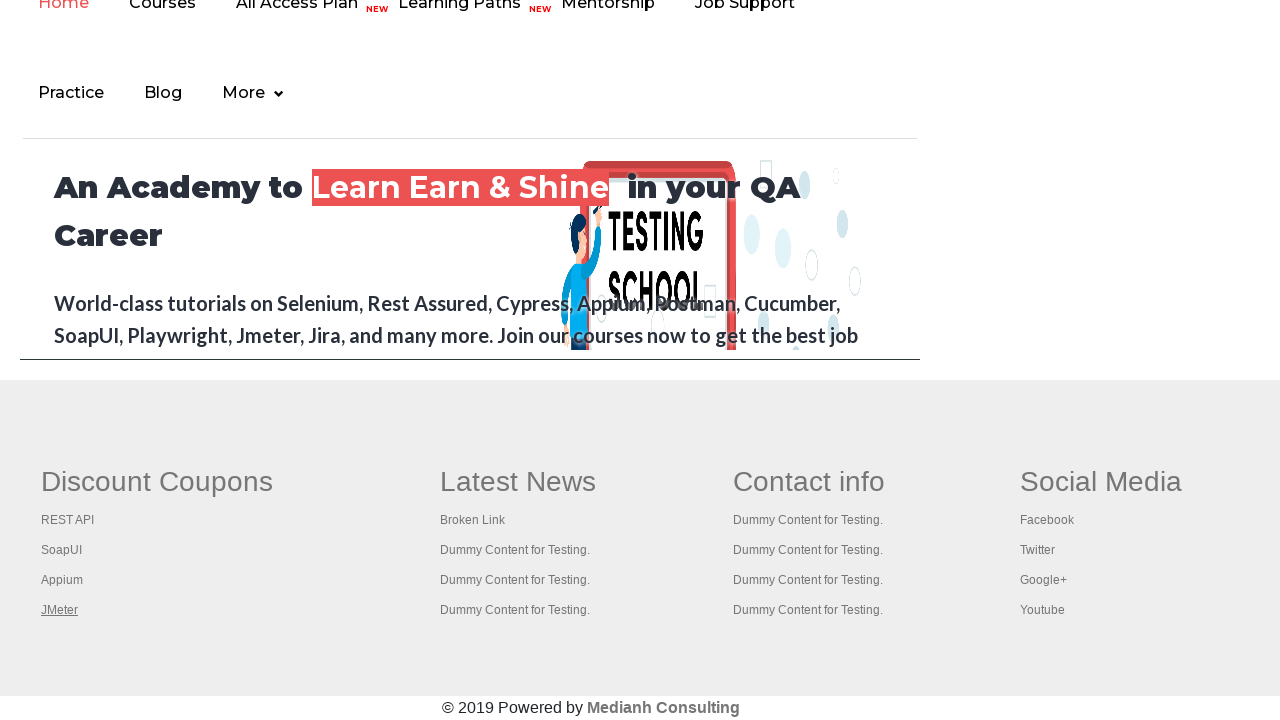

Closed new tab for footer link 'JMeter'
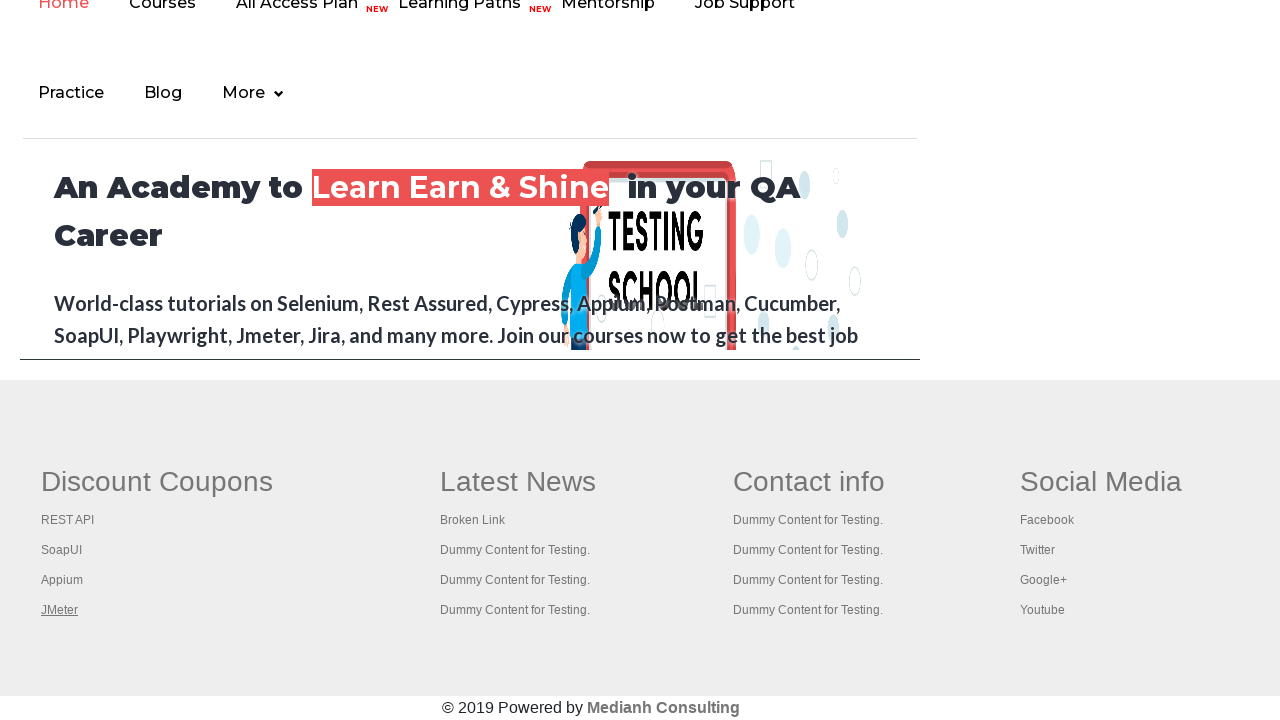

Waited 500ms before next link interaction
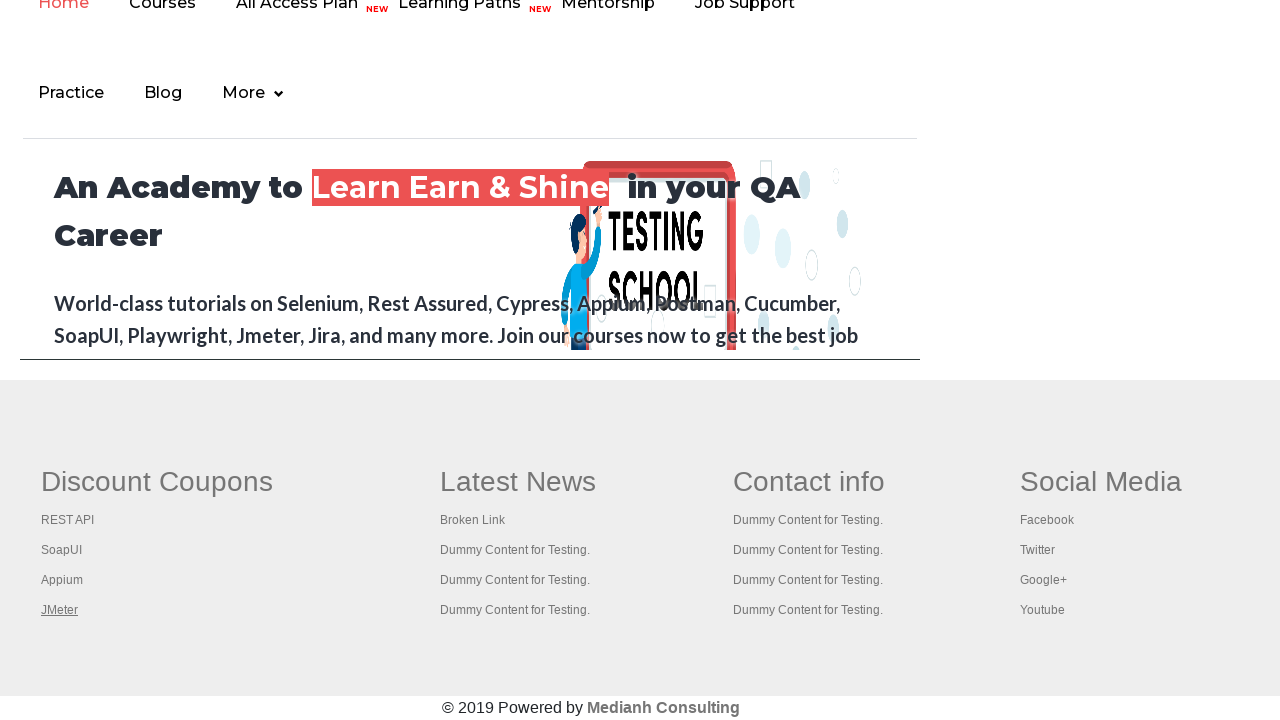

Retrieved href attribute from footer link 6
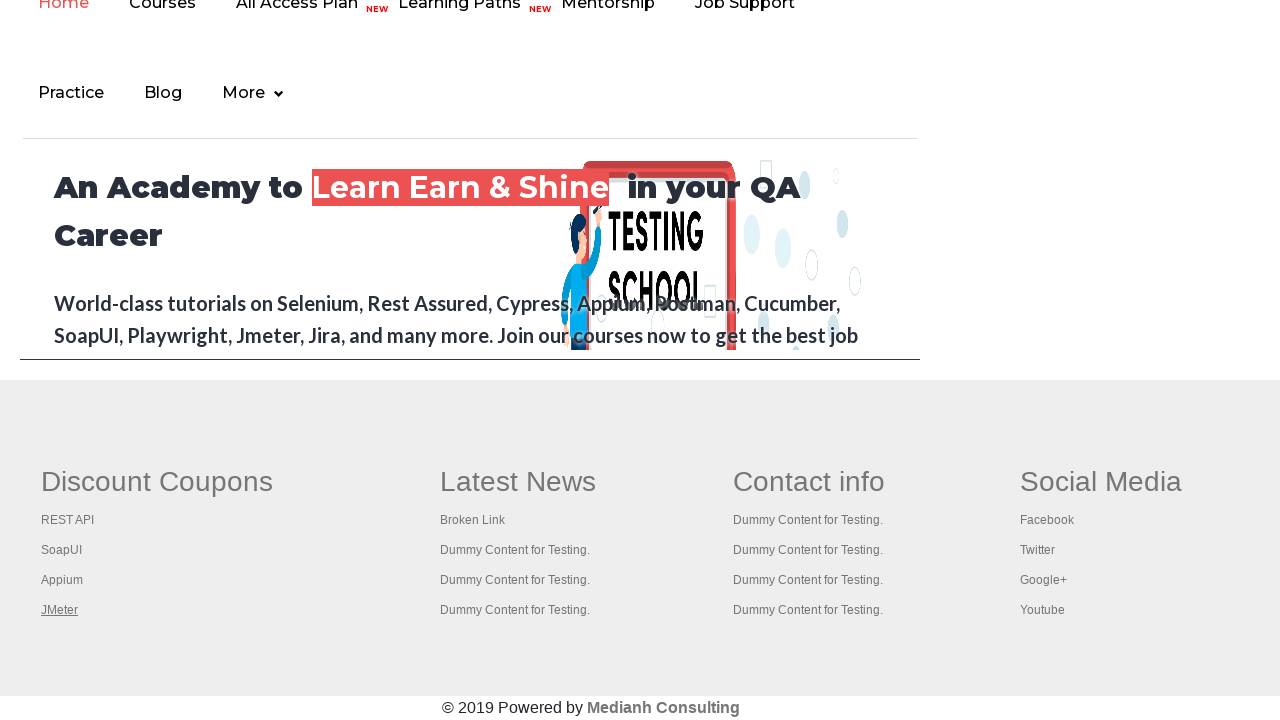

Retrieved text content from footer link: Latest News
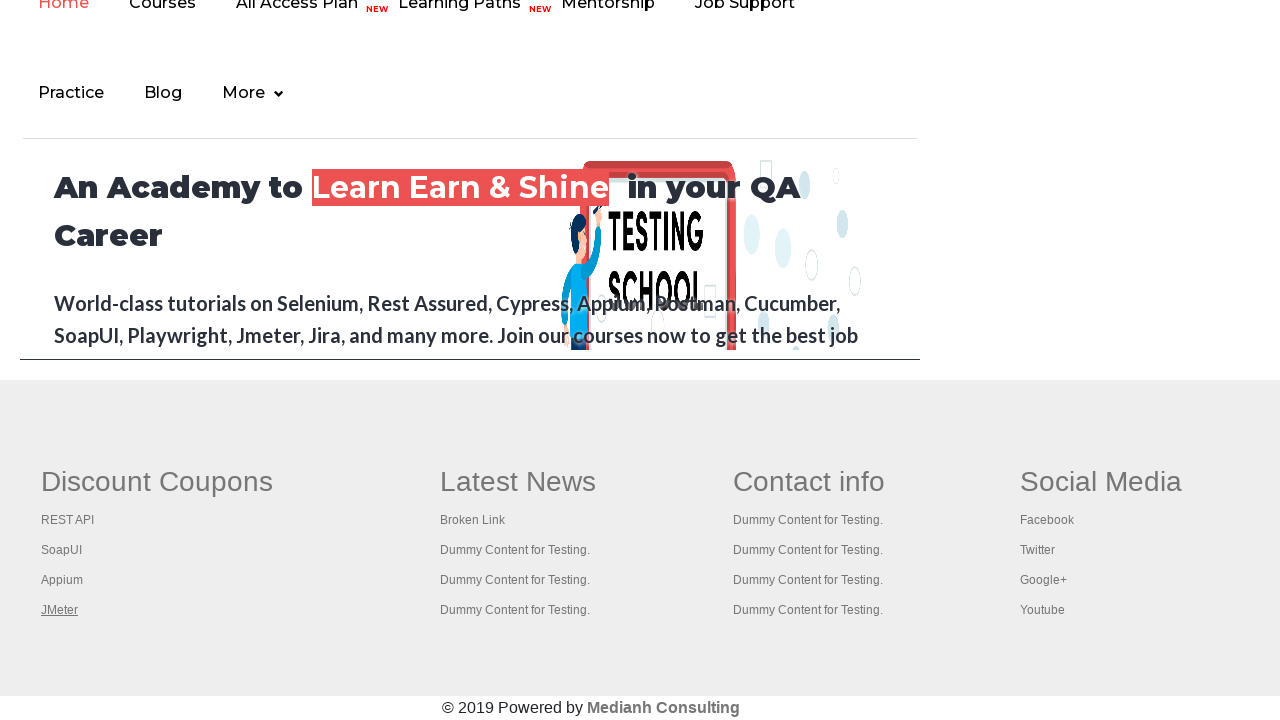

Clicked footer link 'Latest News' with Control modifier to open in new tab at (518, 482) on li[class='gf-li'] a >> nth=5
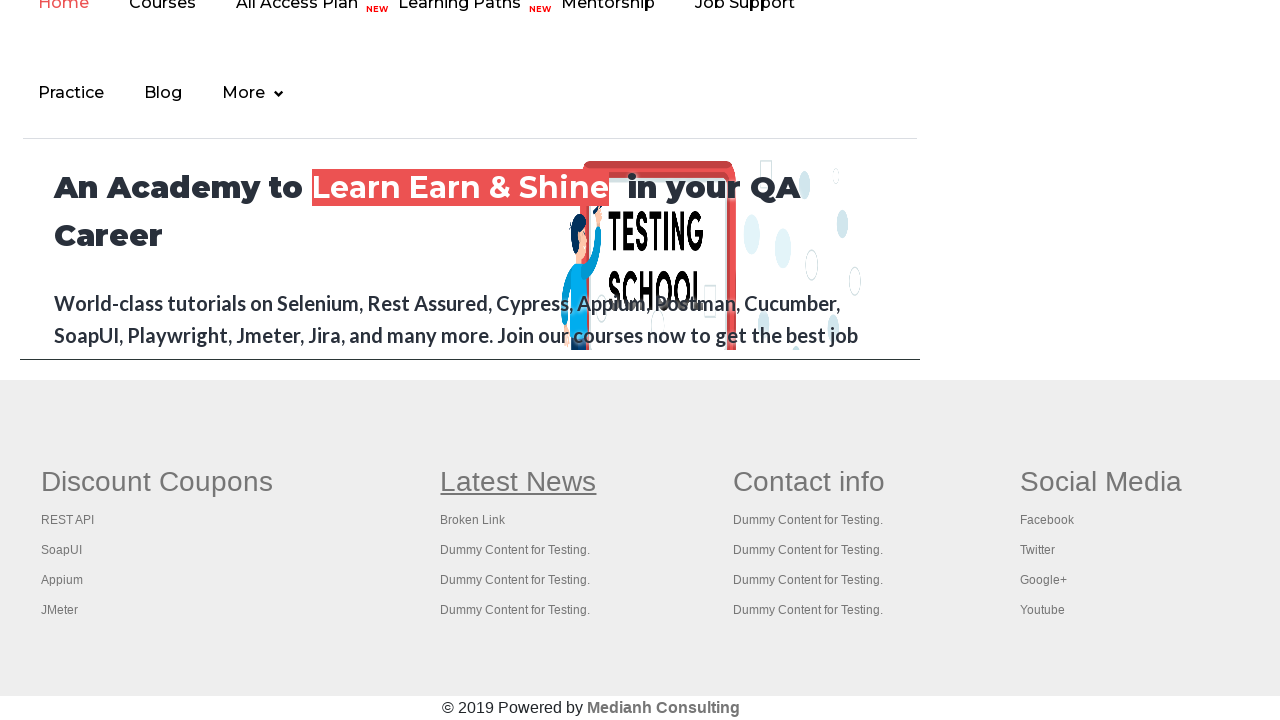

New tab opened for footer link 'Latest News'
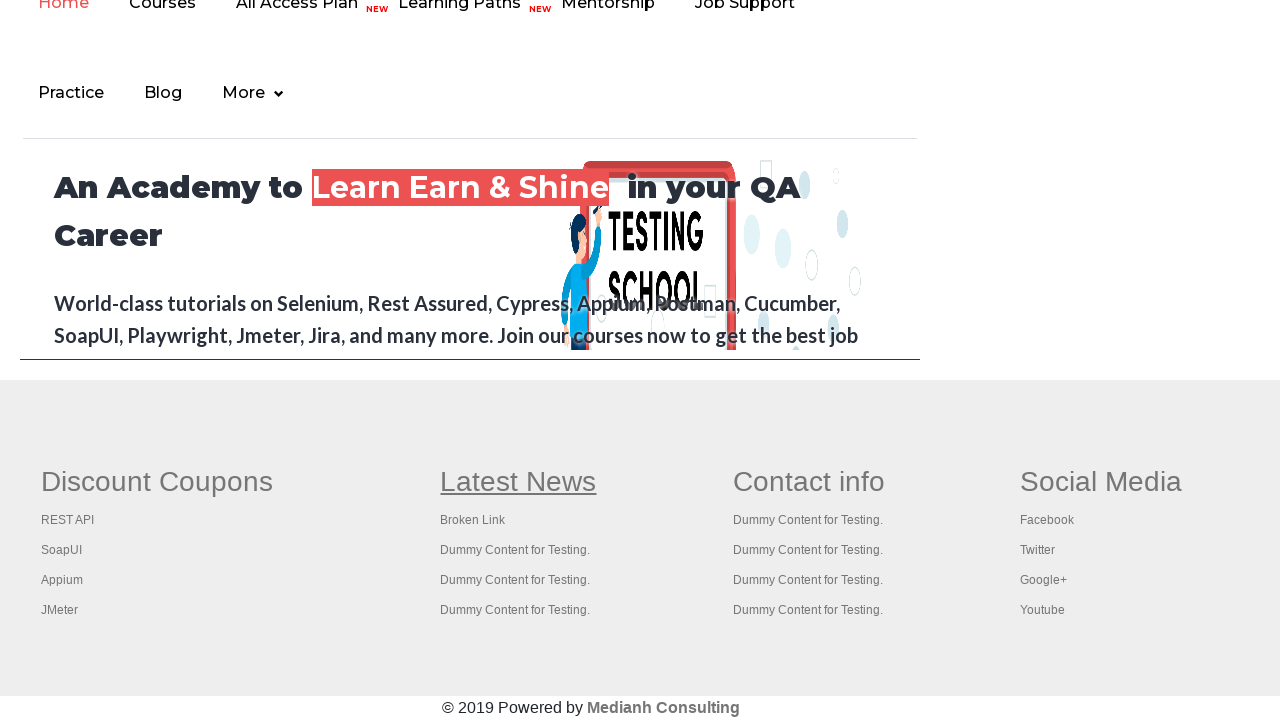

Closed new tab for footer link 'Latest News'
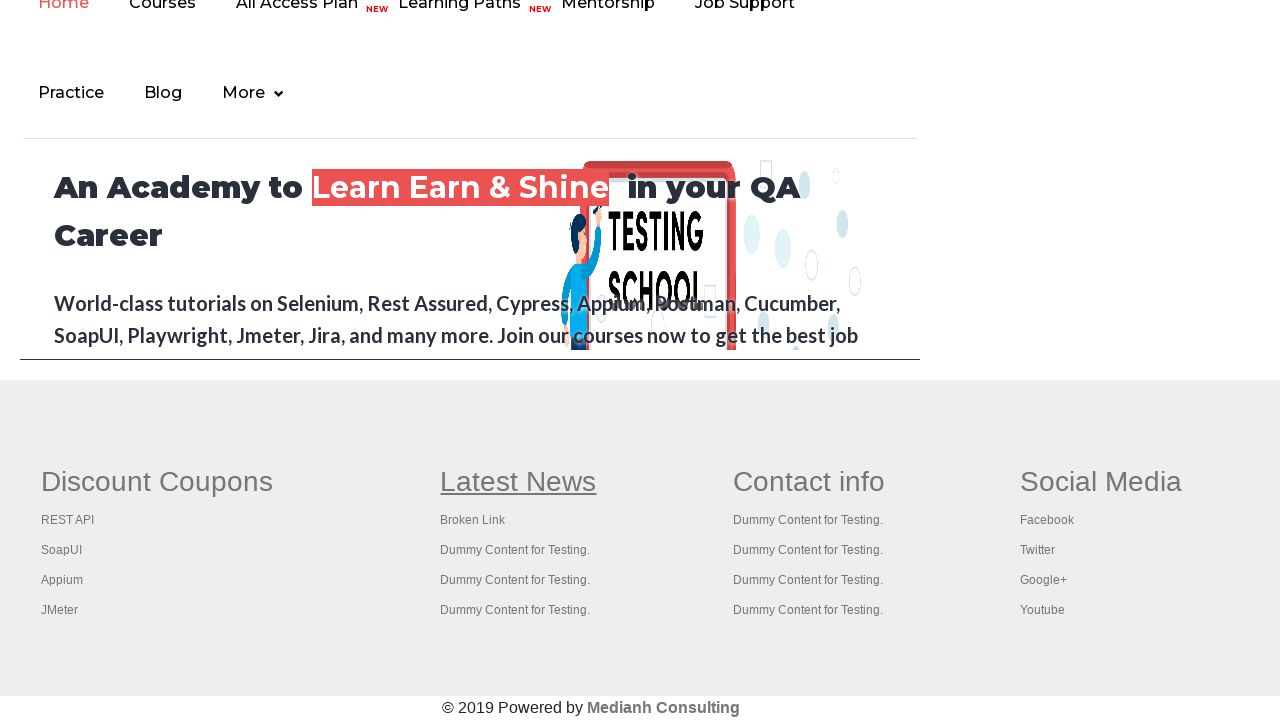

Waited 500ms before next link interaction
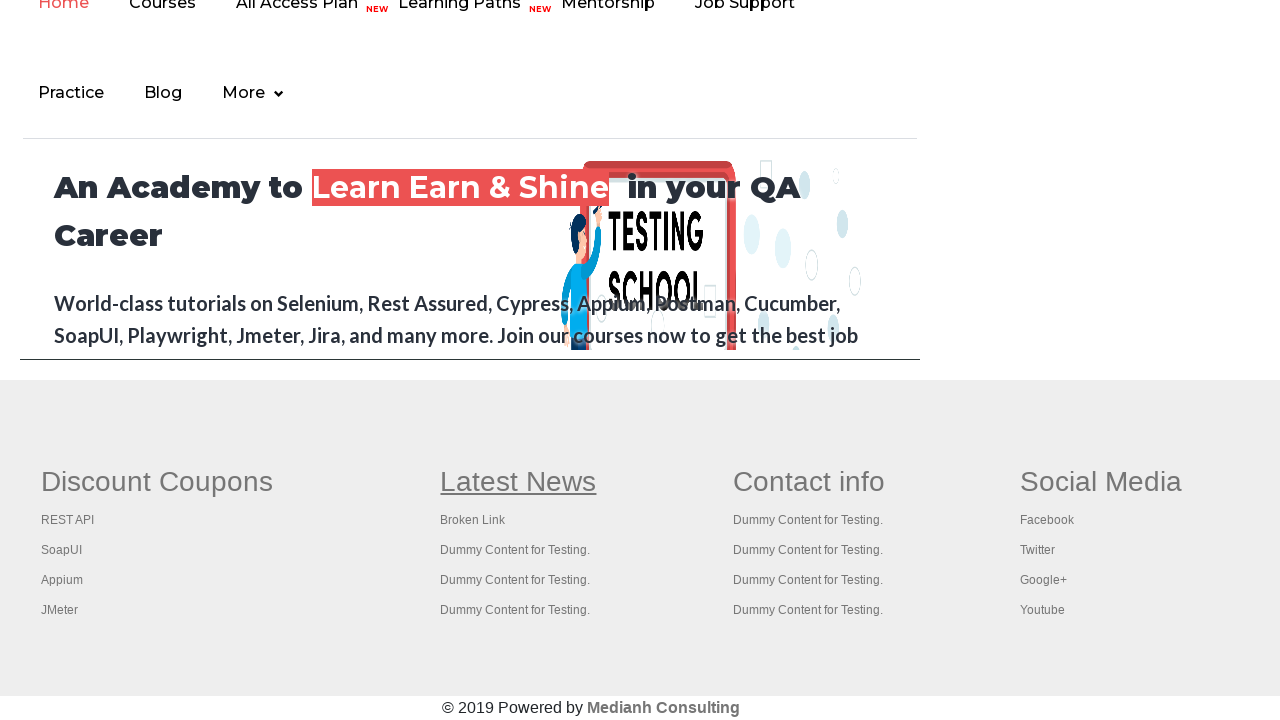

Retrieved href attribute from footer link 7
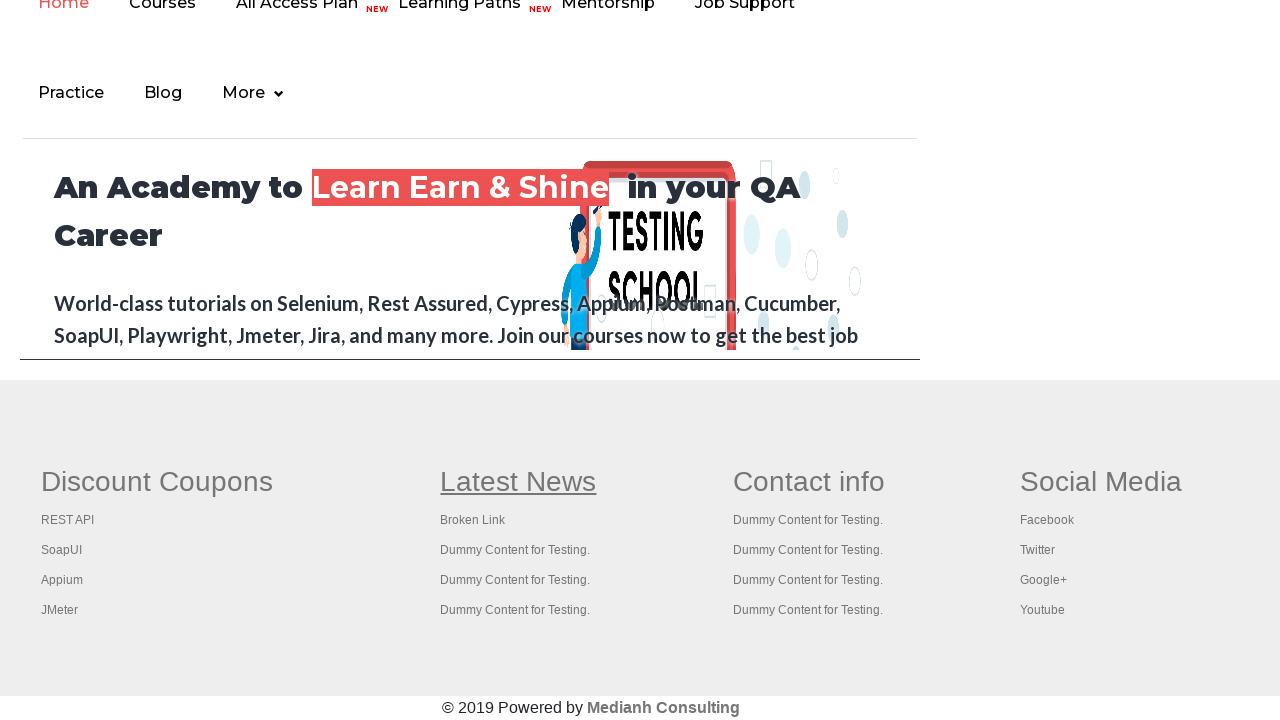

Retrieved text content from footer link: Broken Link
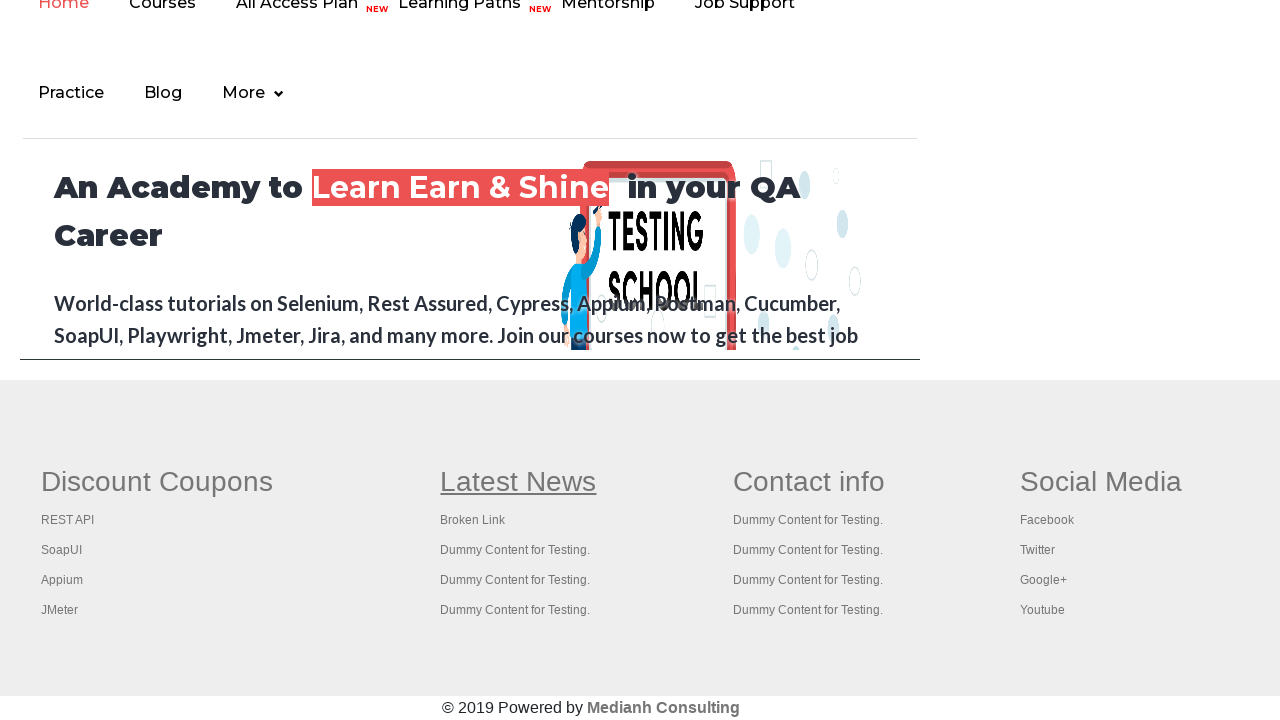

Clicked footer link 'Broken Link' with Control modifier to open in new tab at (473, 520) on li[class='gf-li'] a >> nth=6
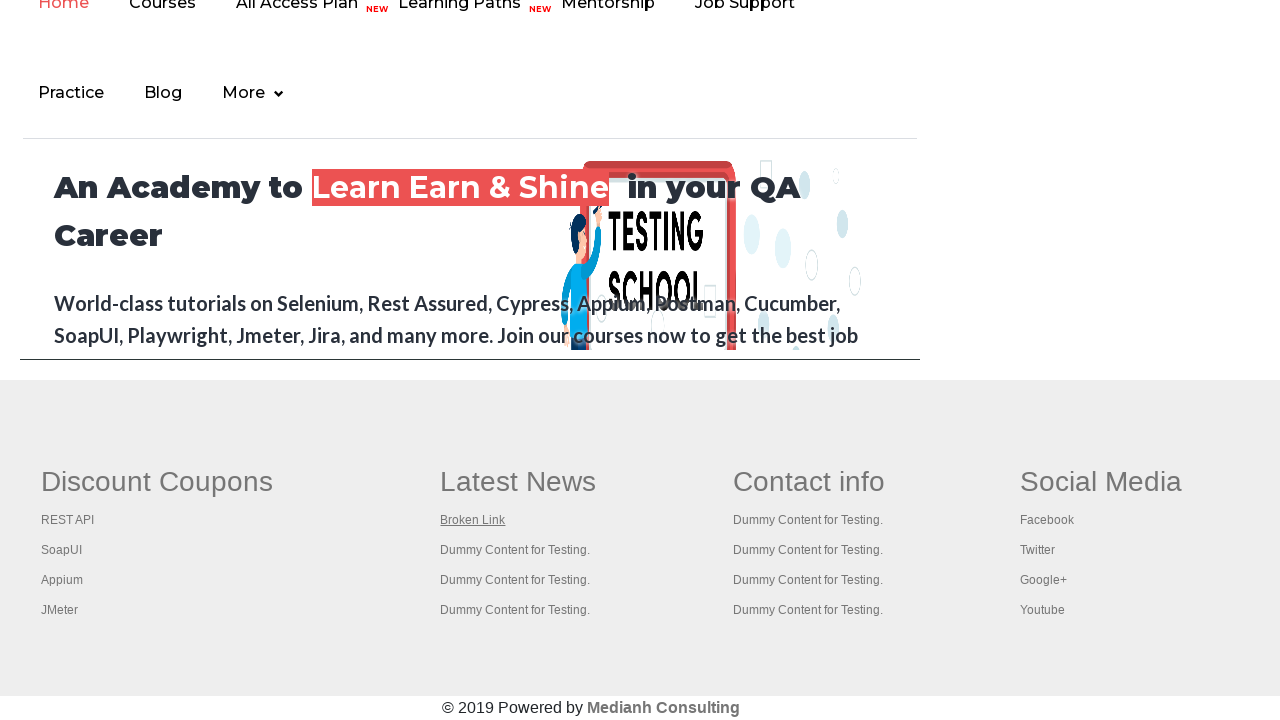

New tab opened for footer link 'Broken Link'
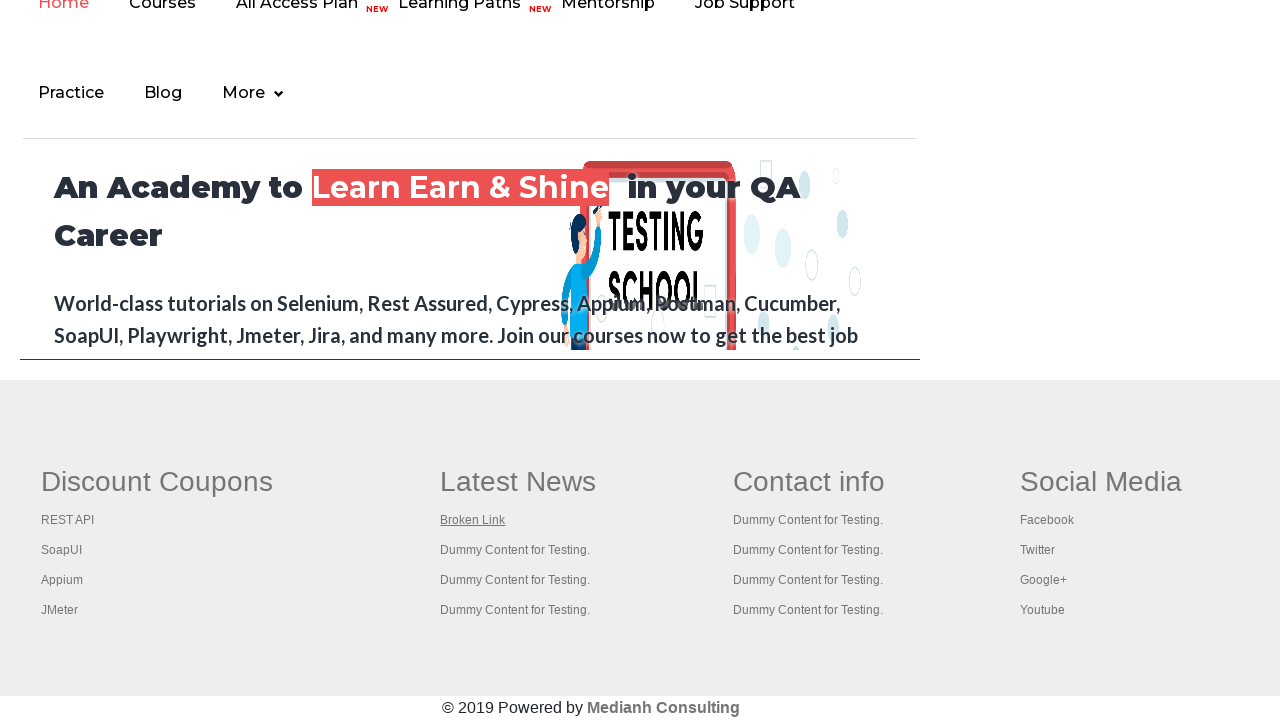

Closed new tab for footer link 'Broken Link'
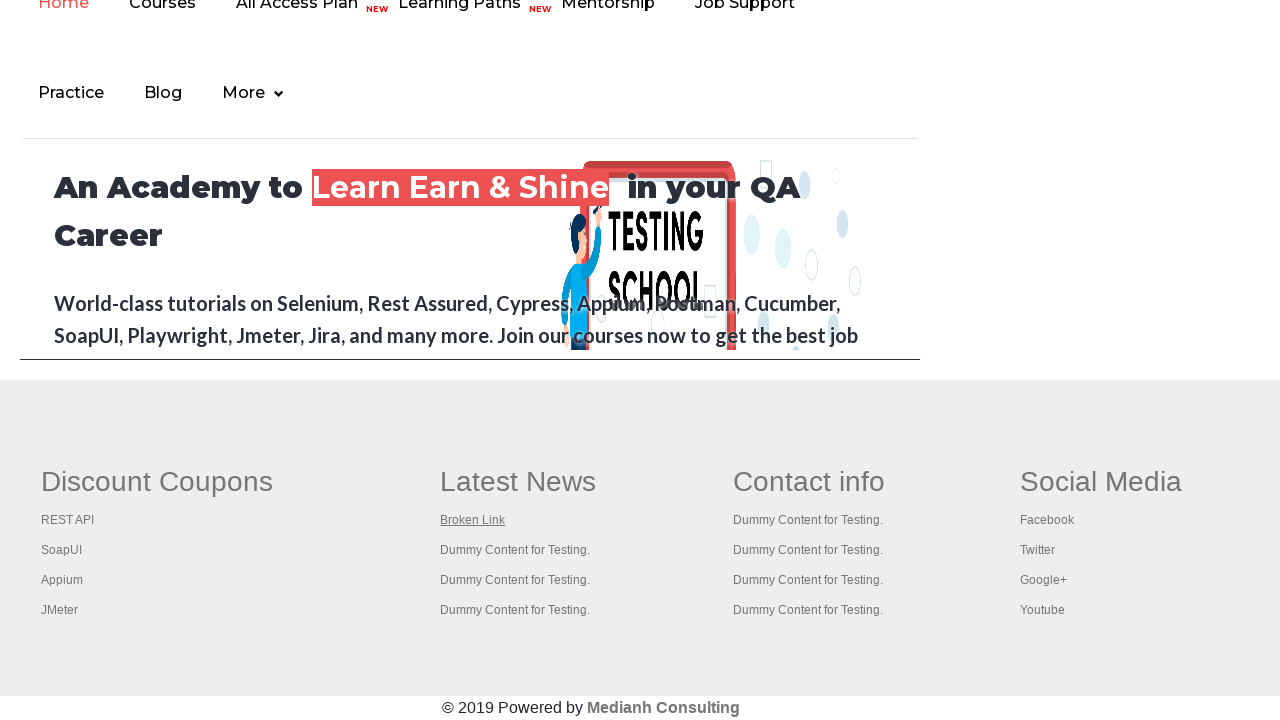

Waited 500ms before next link interaction
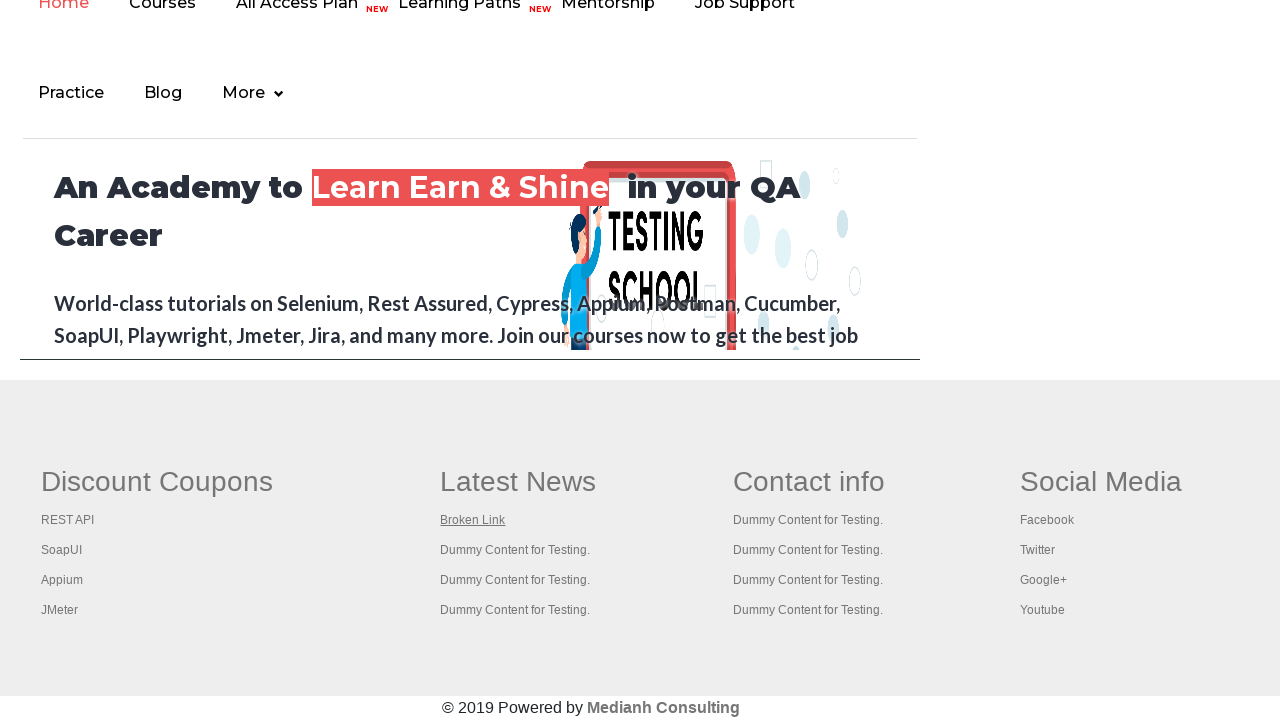

Retrieved href attribute from footer link 8
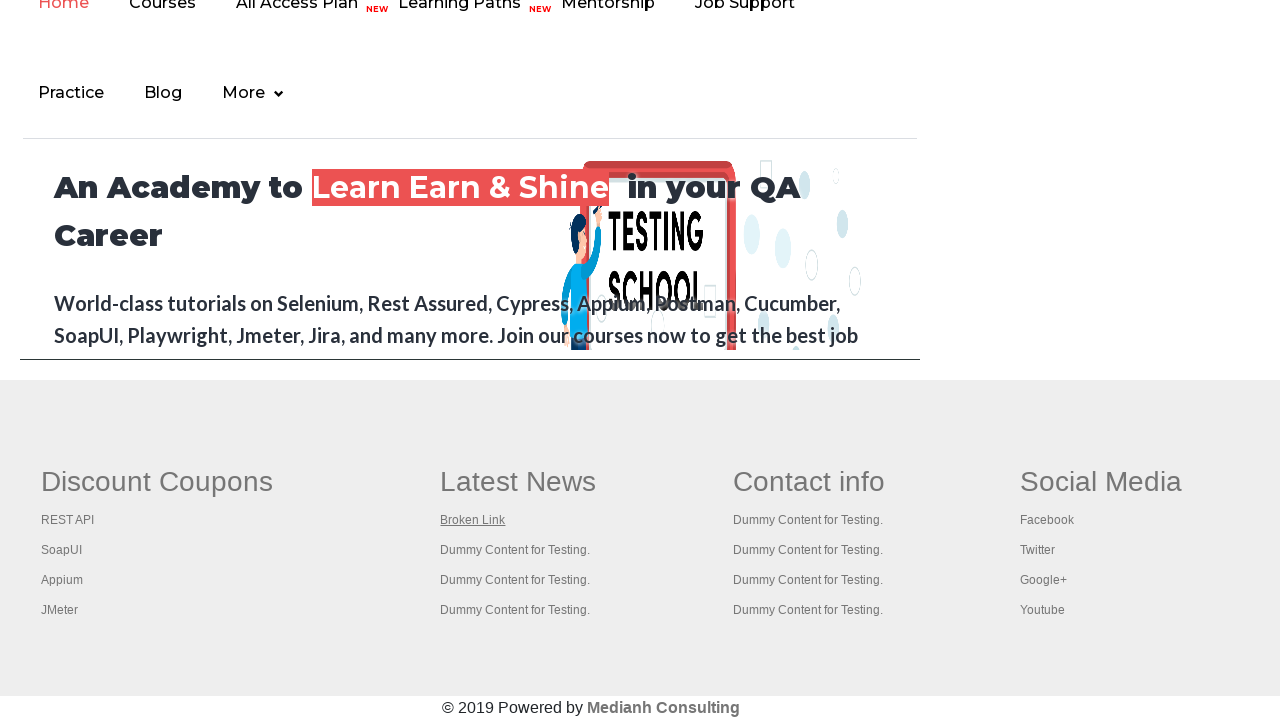

Retrieved text content from footer link: Dummy Content for Testing.
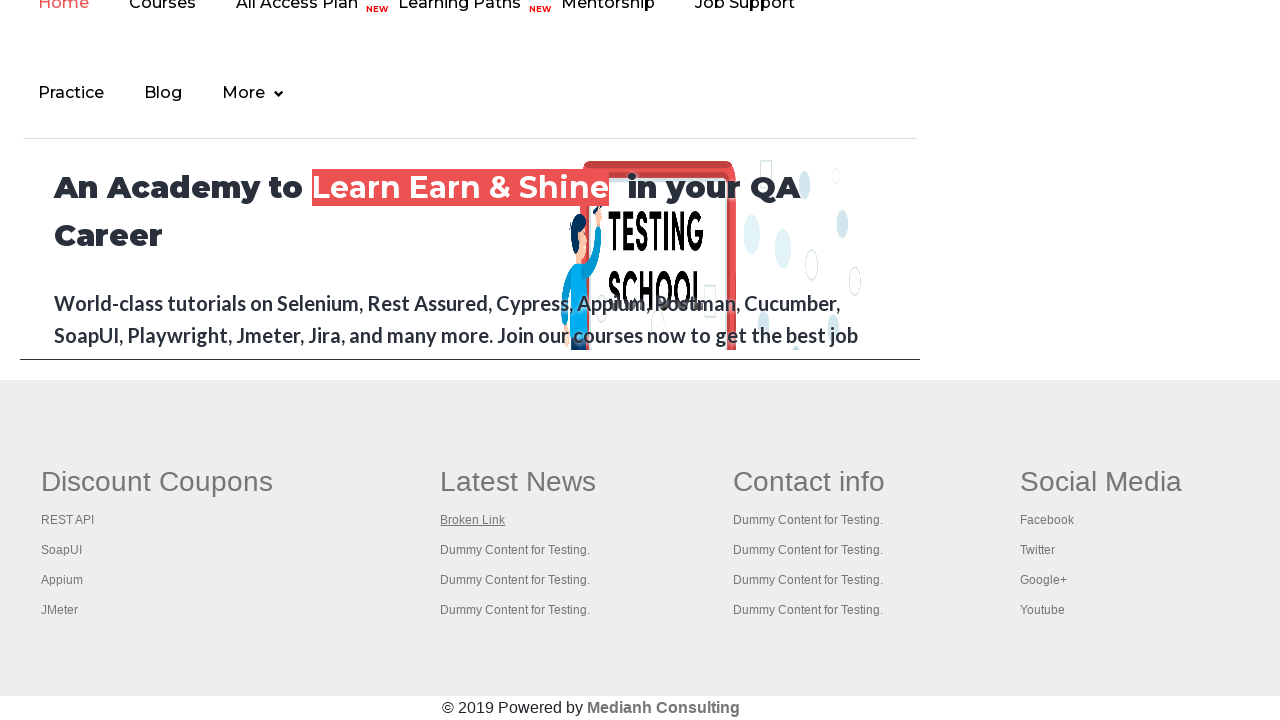

Clicked footer link 'Dummy Content for Testing.' with Control modifier to open in new tab at (515, 550) on li[class='gf-li'] a >> nth=7
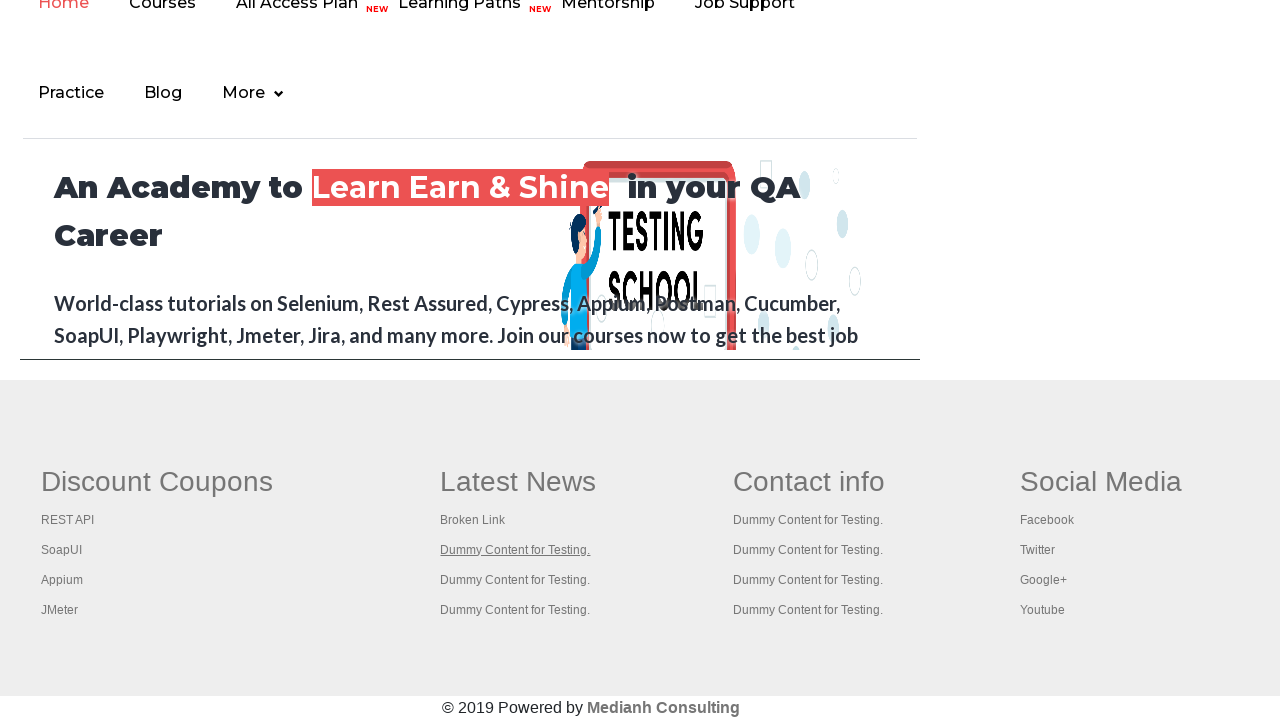

New tab opened for footer link 'Dummy Content for Testing.'
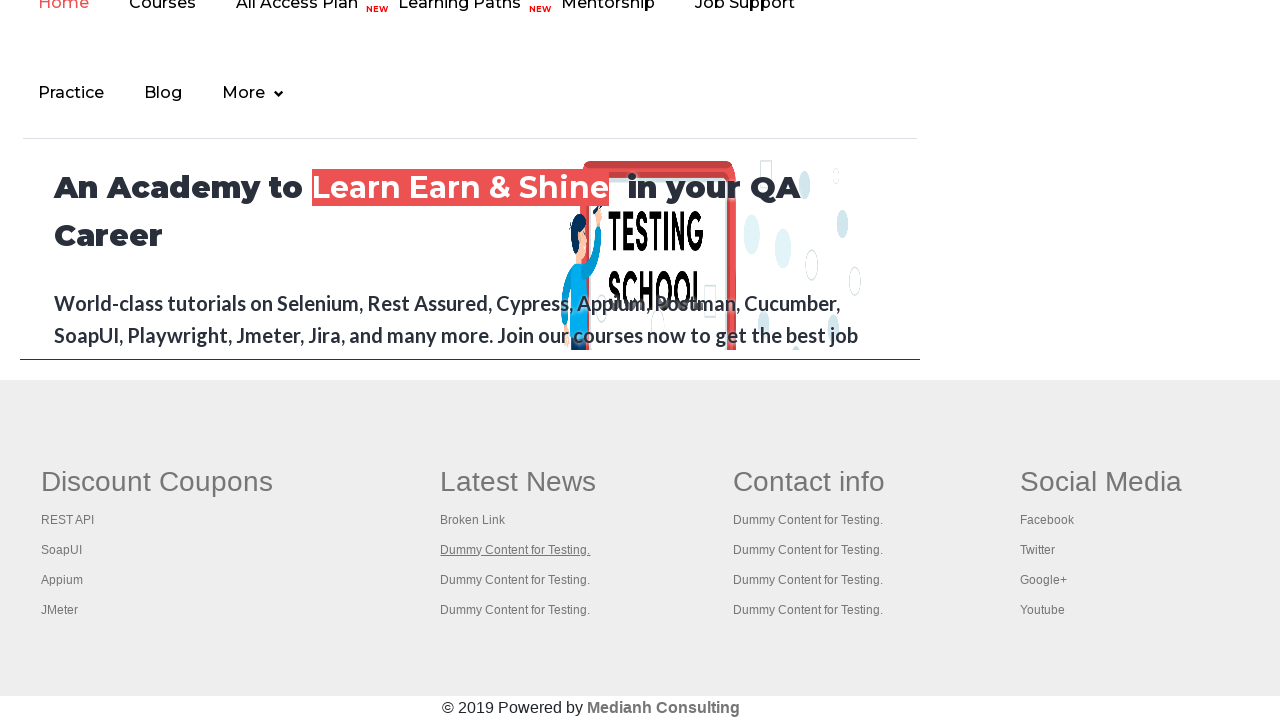

Closed new tab for footer link 'Dummy Content for Testing.'
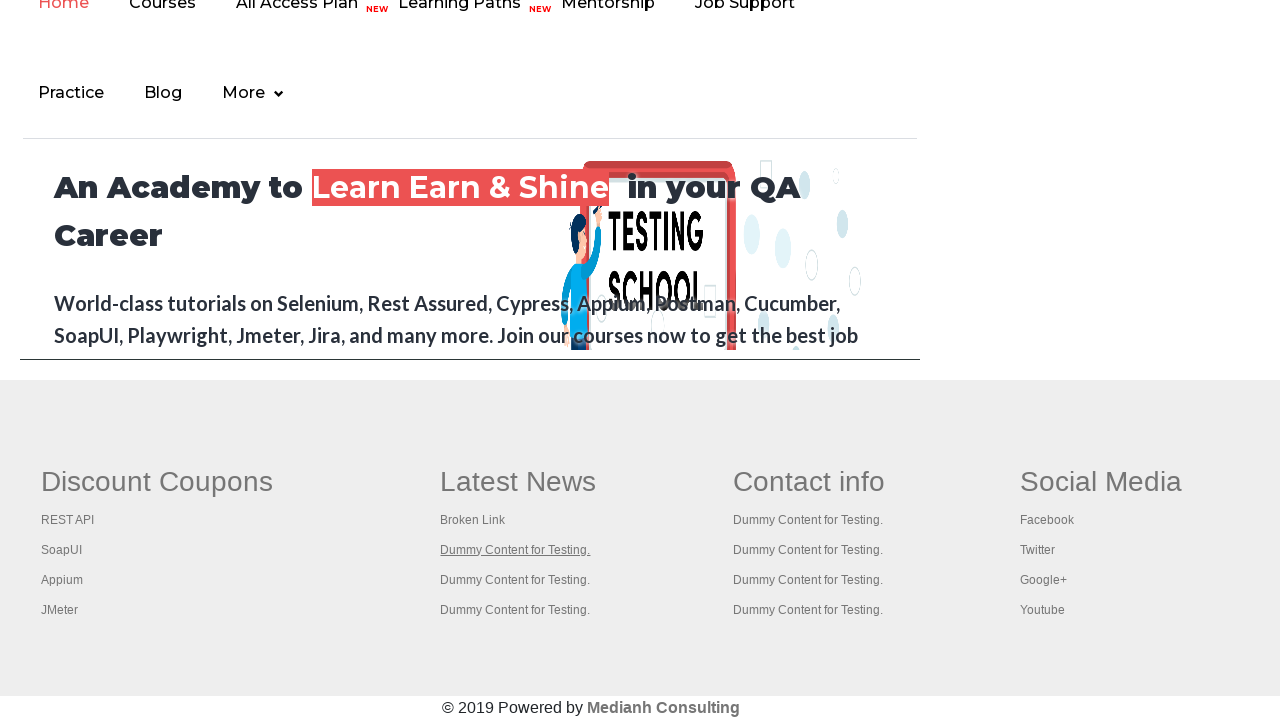

Waited 500ms before next link interaction
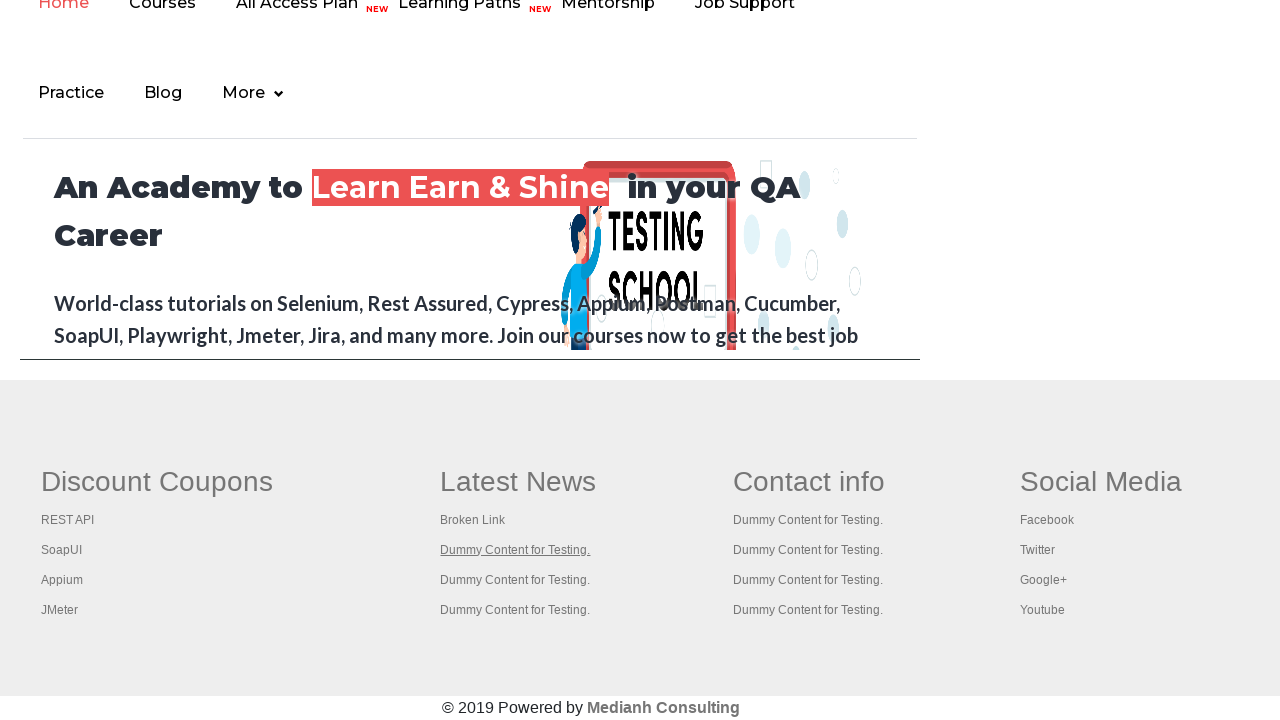

Retrieved href attribute from footer link 9
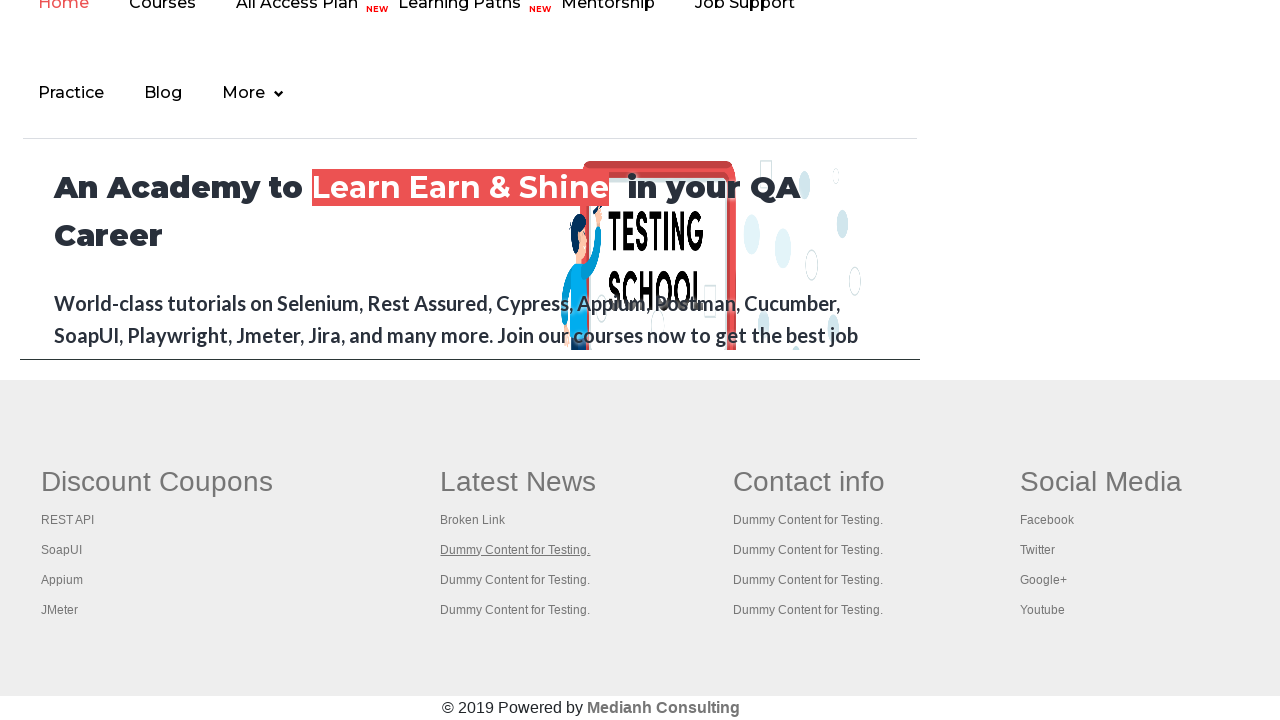

Retrieved text content from footer link: Dummy Content for Testing.
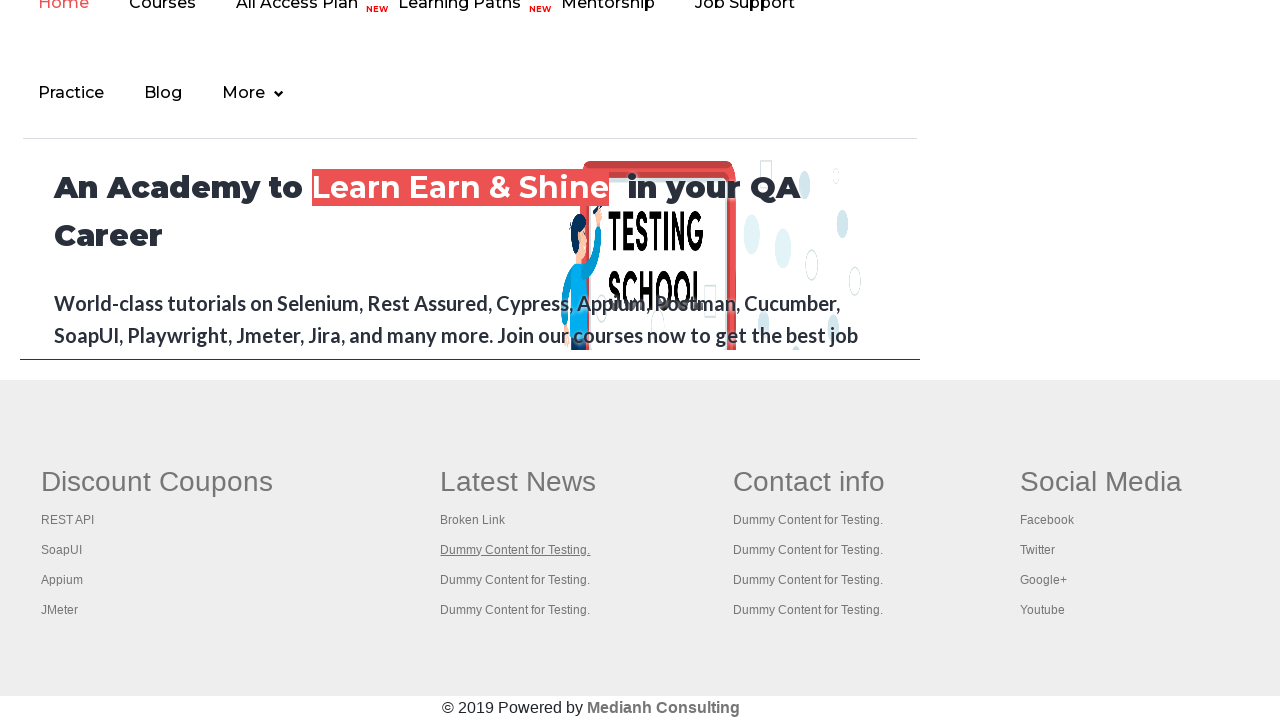

Clicked footer link 'Dummy Content for Testing.' with Control modifier to open in new tab at (515, 580) on li[class='gf-li'] a >> nth=8
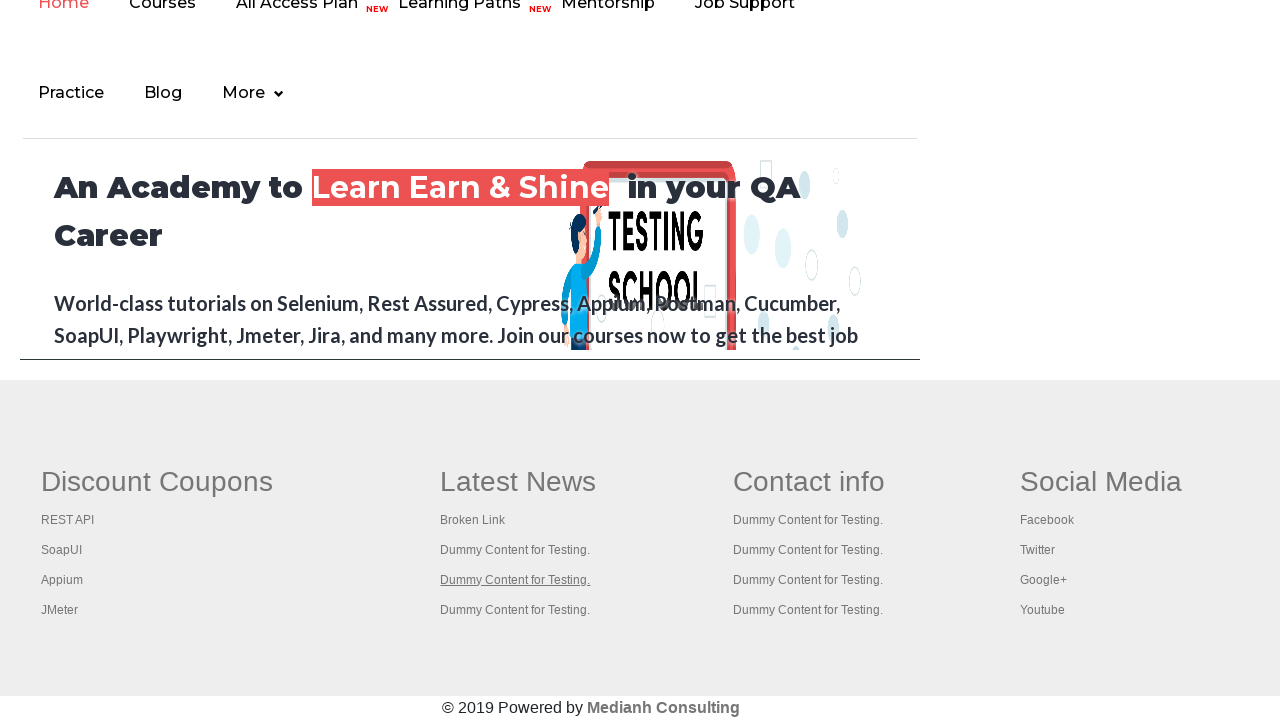

New tab opened for footer link 'Dummy Content for Testing.'
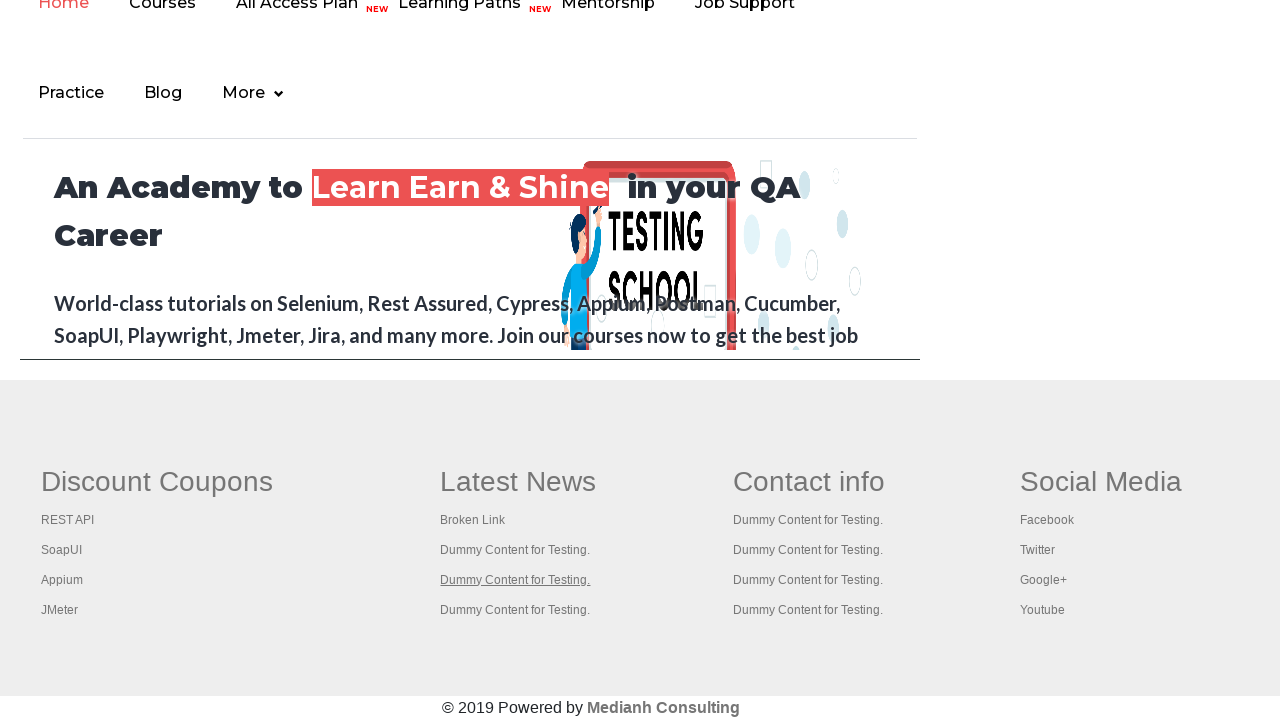

Closed new tab for footer link 'Dummy Content for Testing.'
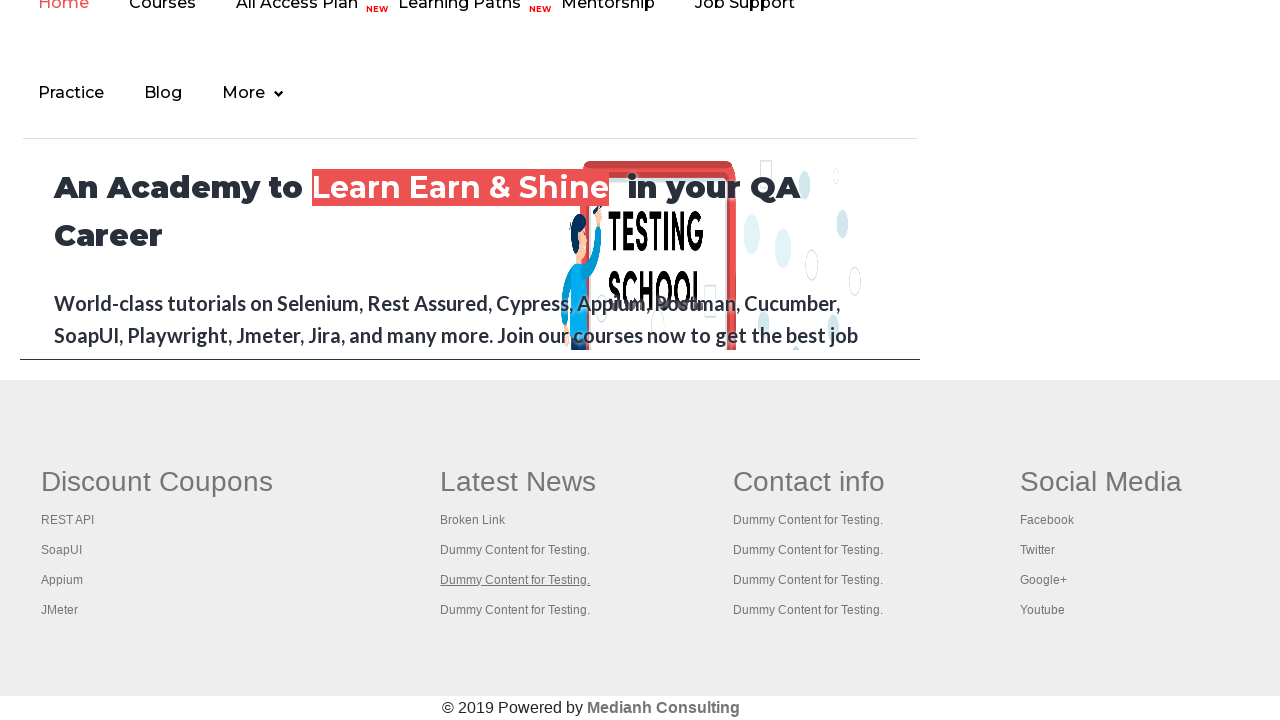

Waited 500ms before next link interaction
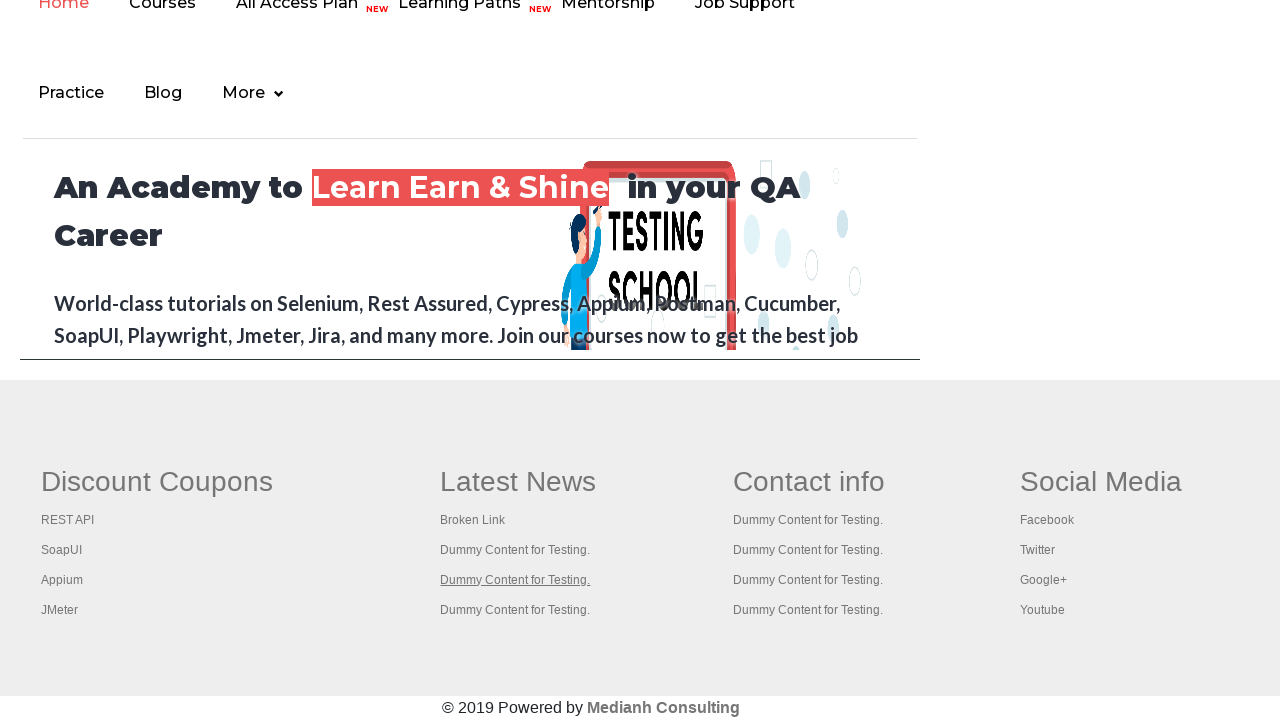

Retrieved href attribute from footer link 10
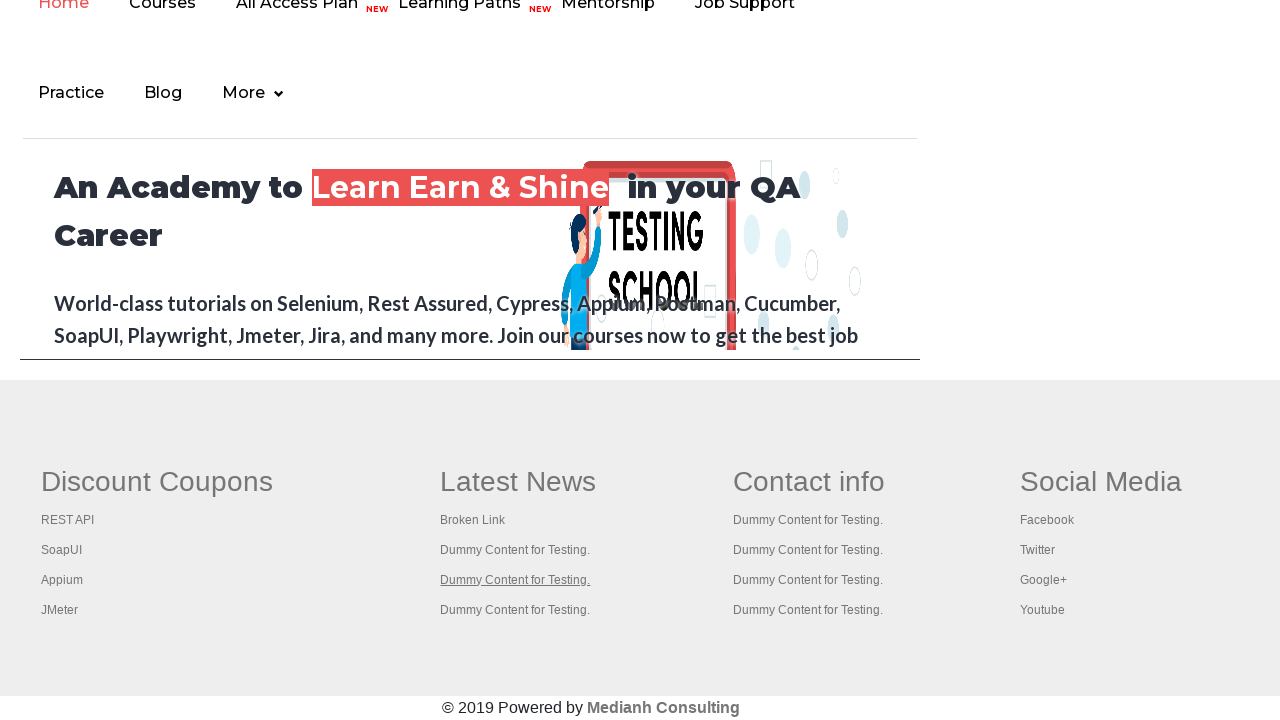

Retrieved text content from footer link: Dummy Content for Testing.
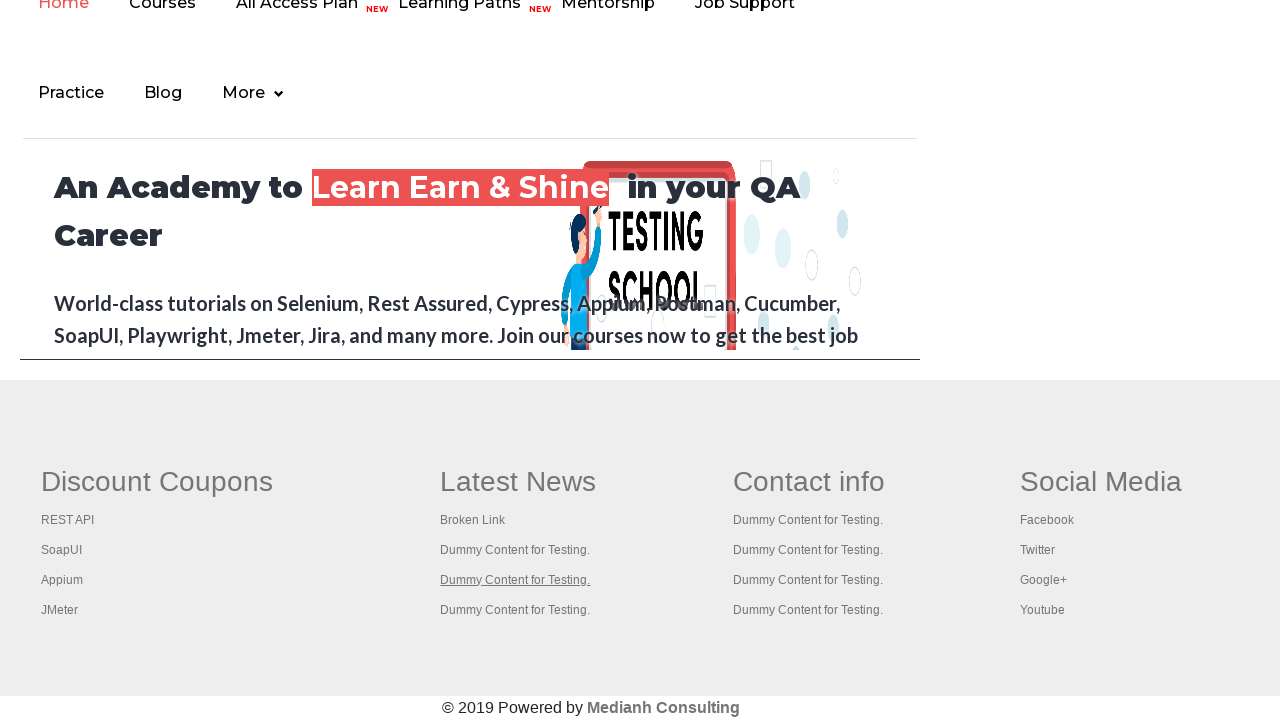

Clicked footer link 'Dummy Content for Testing.' with Control modifier to open in new tab at (515, 610) on li[class='gf-li'] a >> nth=9
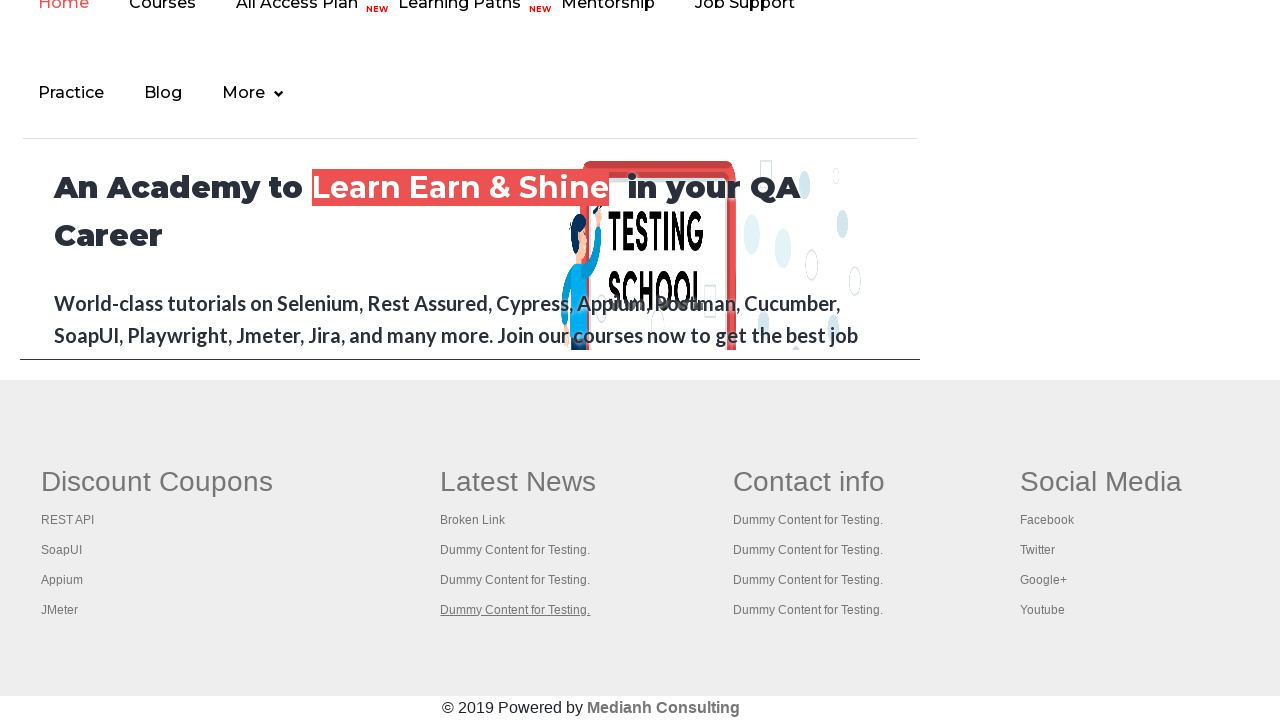

New tab opened for footer link 'Dummy Content for Testing.'
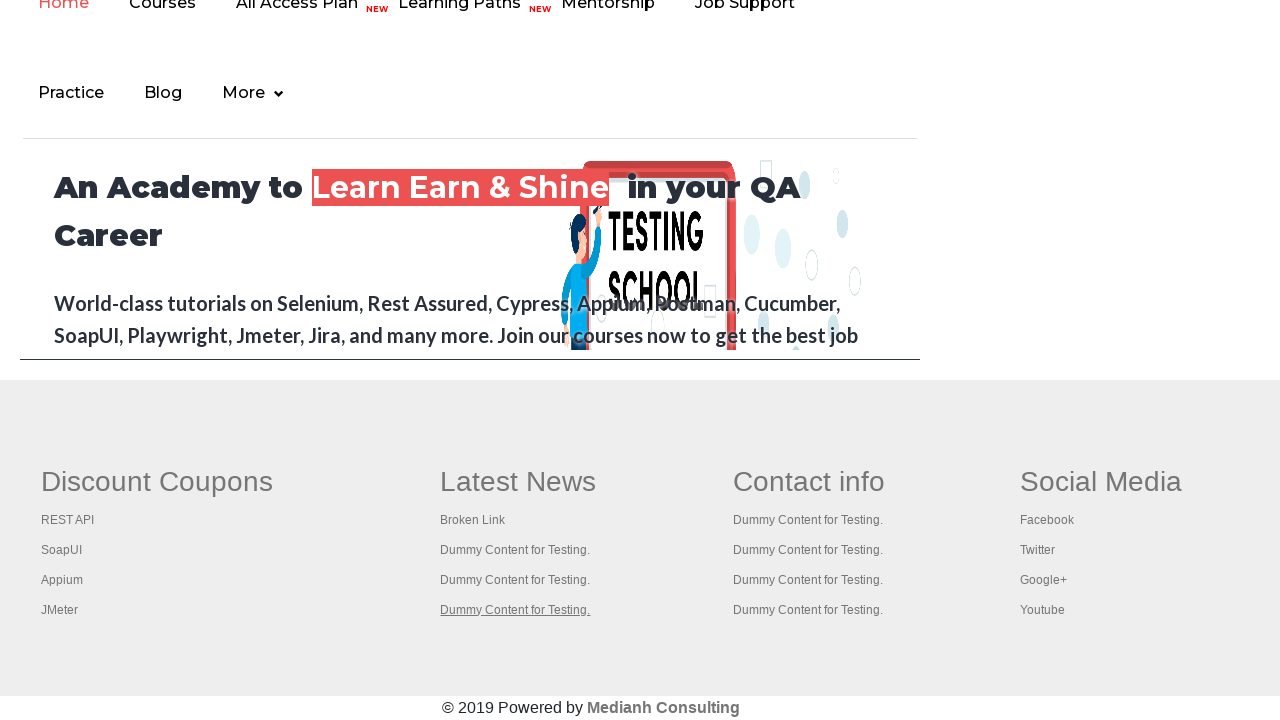

Closed new tab for footer link 'Dummy Content for Testing.'
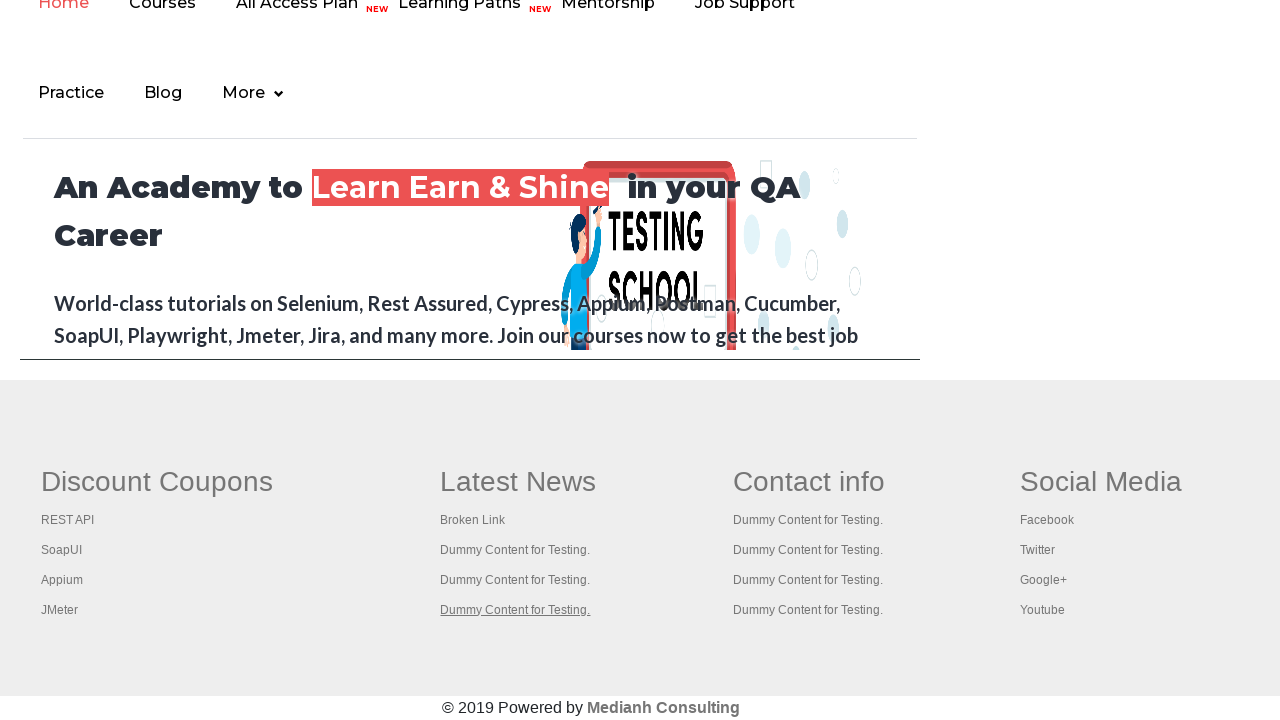

Waited 500ms before next link interaction
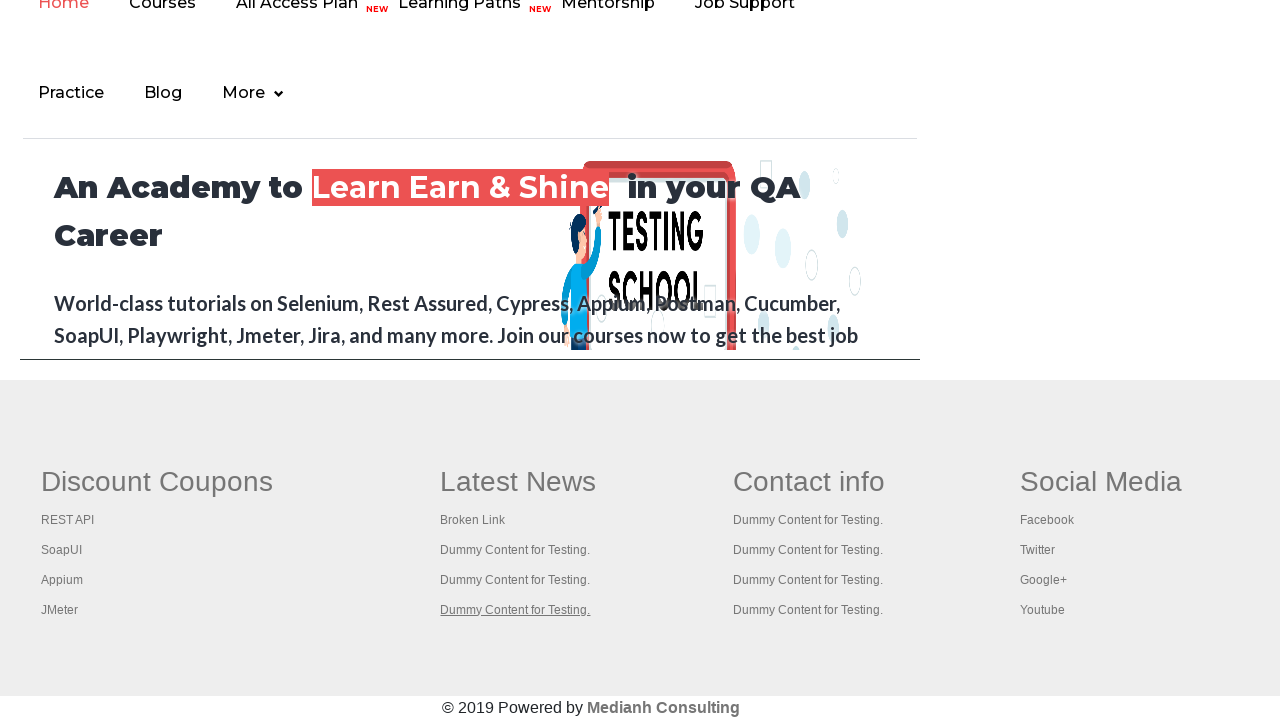

Reached limit of 10 footer links checked
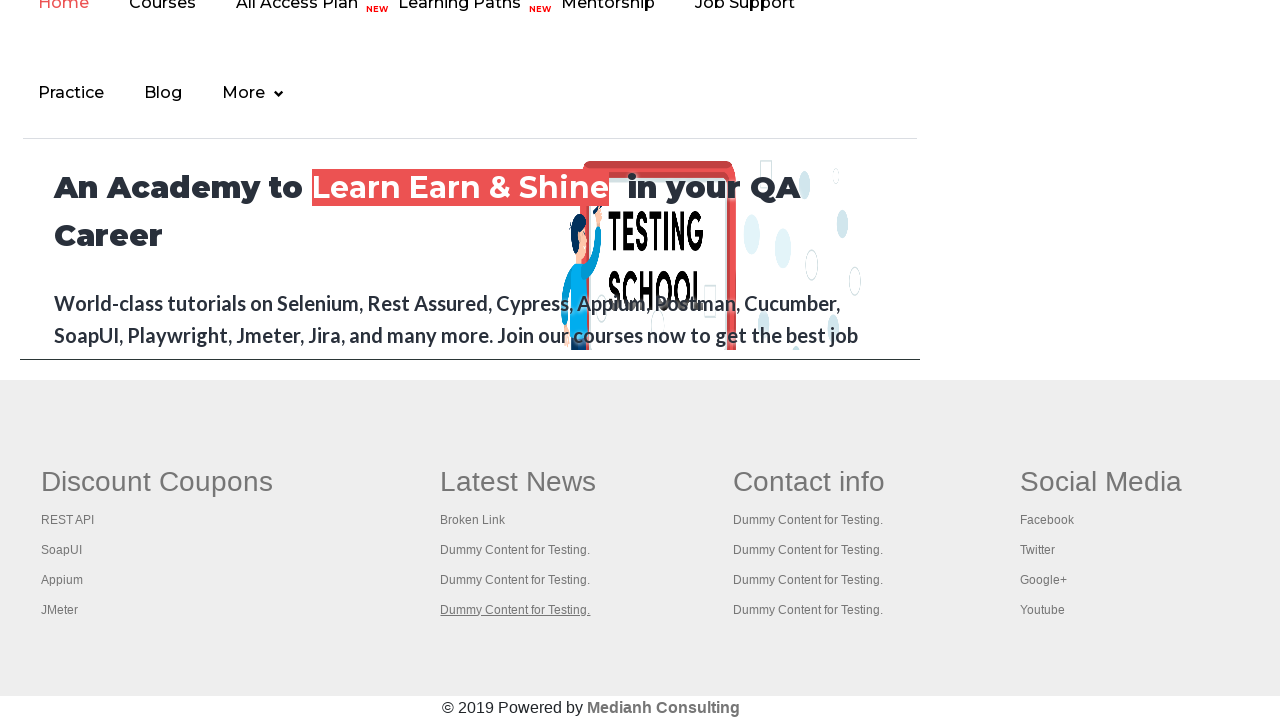

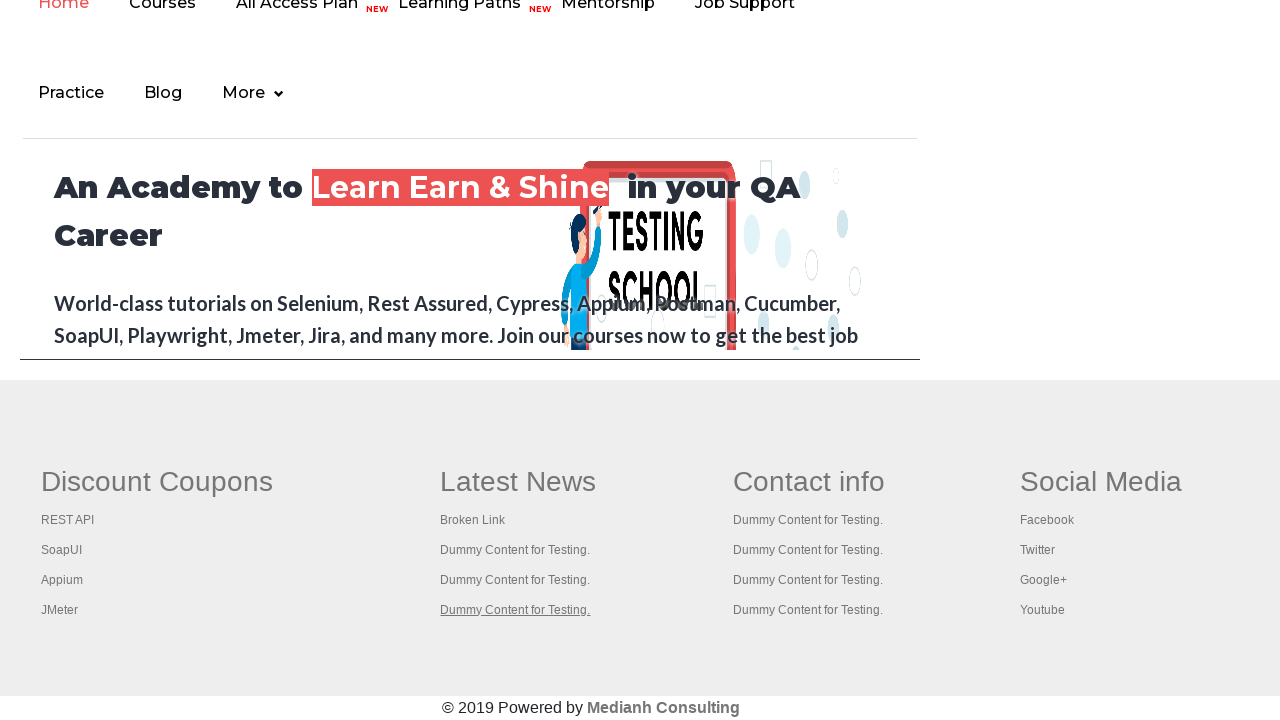